Randomly clicks checkboxes on the page, toggling them on and off multiple times

Starting URL: http://samples.gwtproject.org/samples/Showcase/Showcase.html#!CwCheckBox

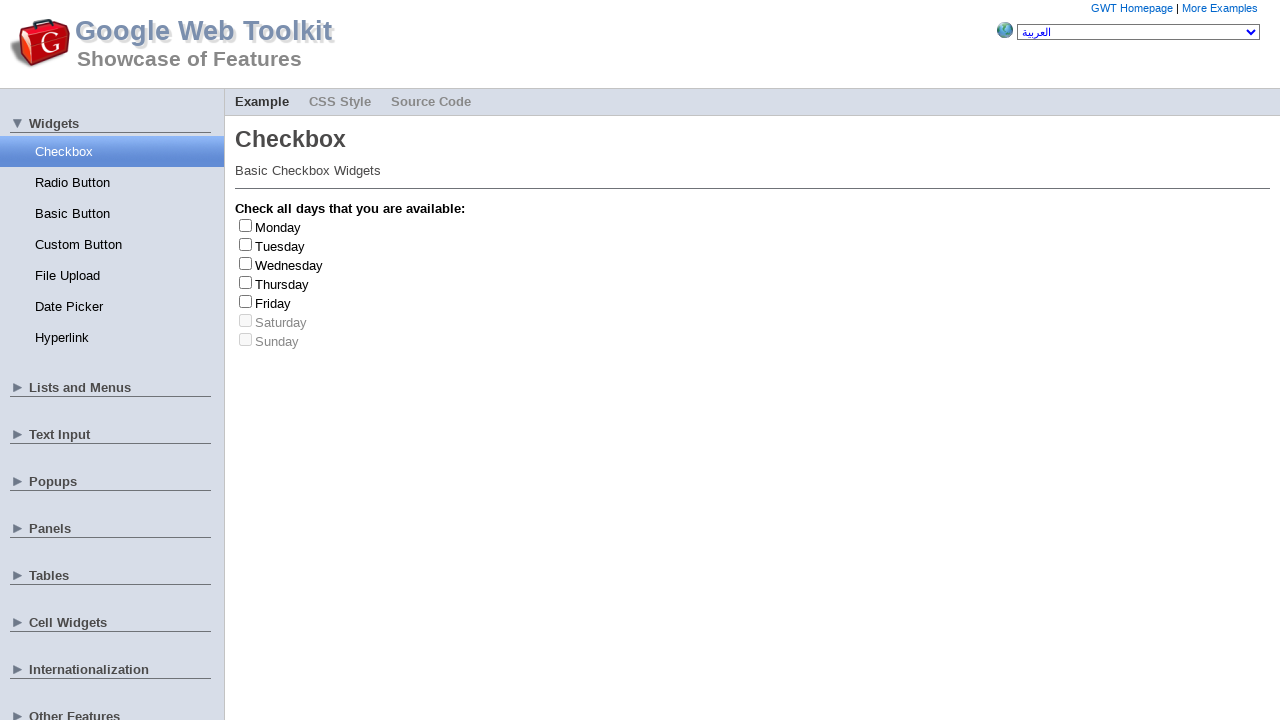

Waited for checkbox span elements to be visible
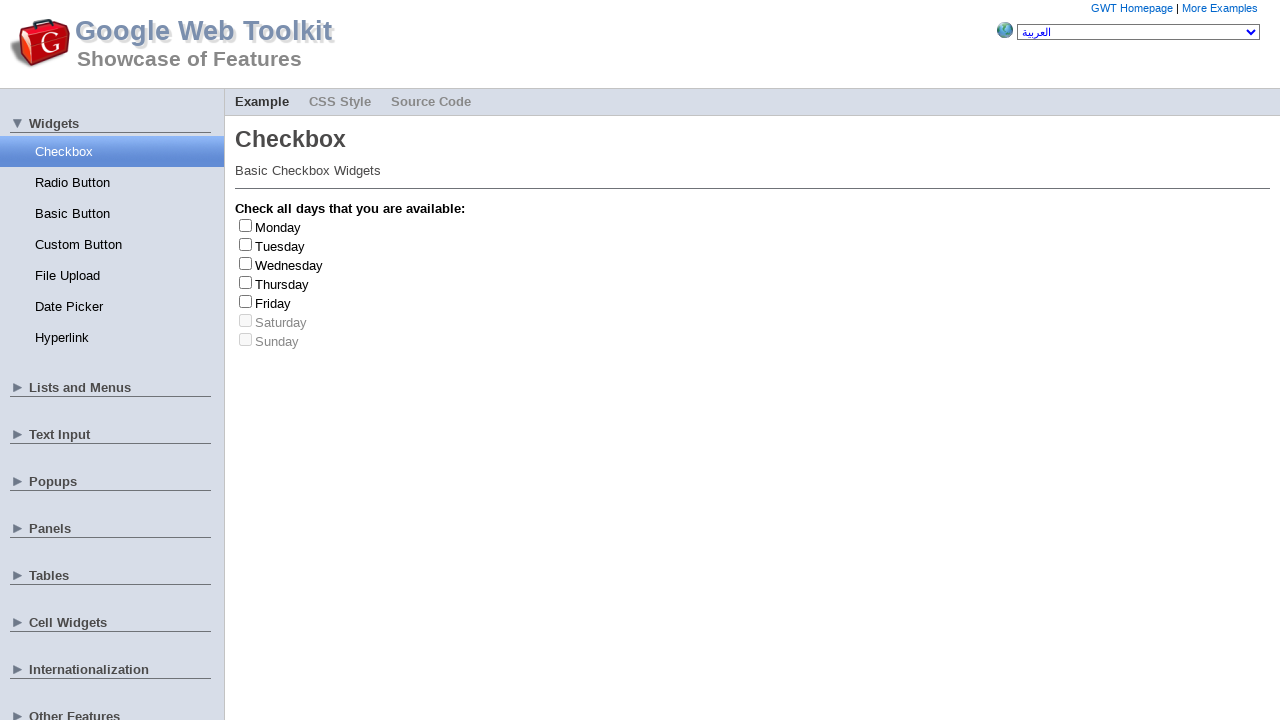

Retrieved all span elements (checkboxes) from the page
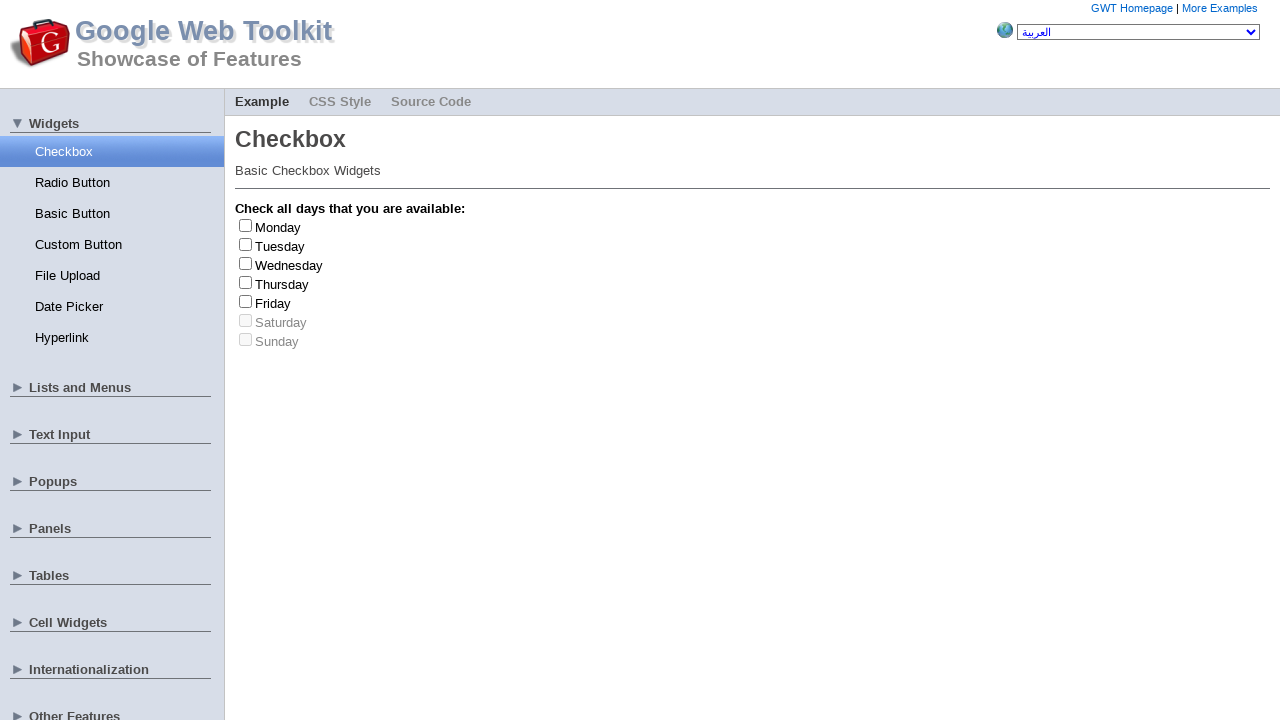

Clicked checkbox to toggle it on (iteration 1) at (246, 225) on span >> nth=0
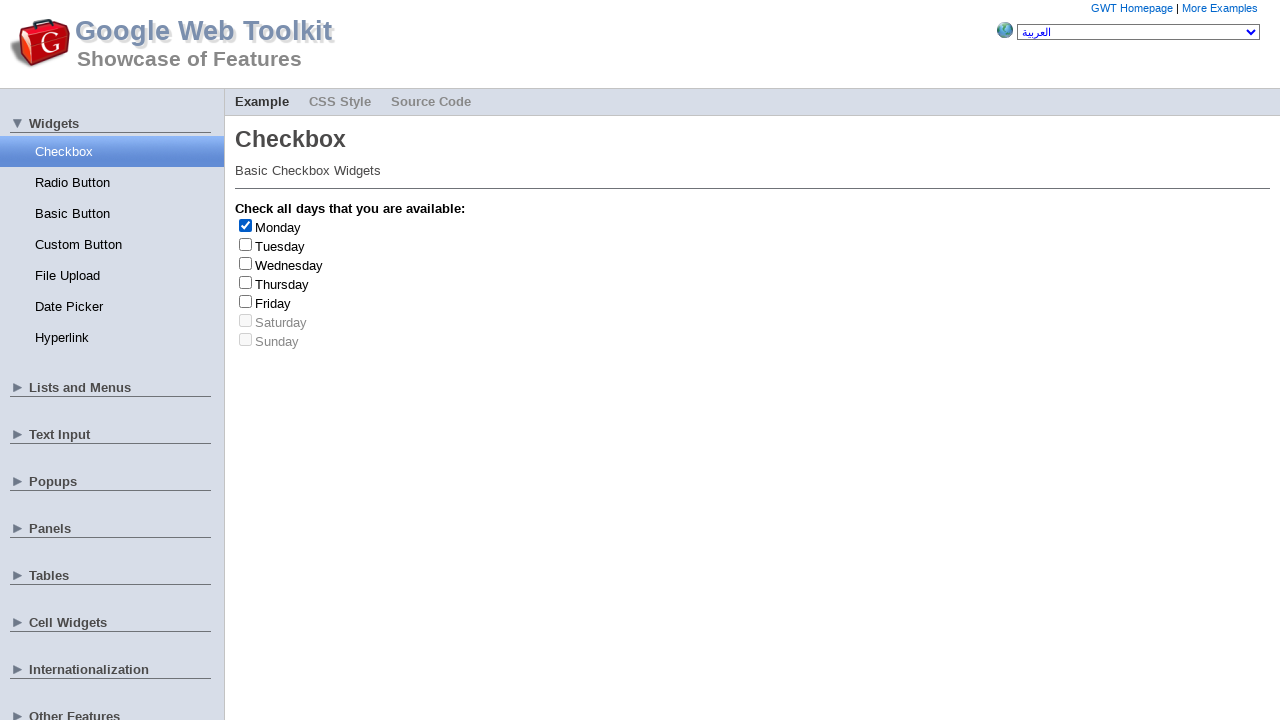

Waited 500ms after toggling checkbox on
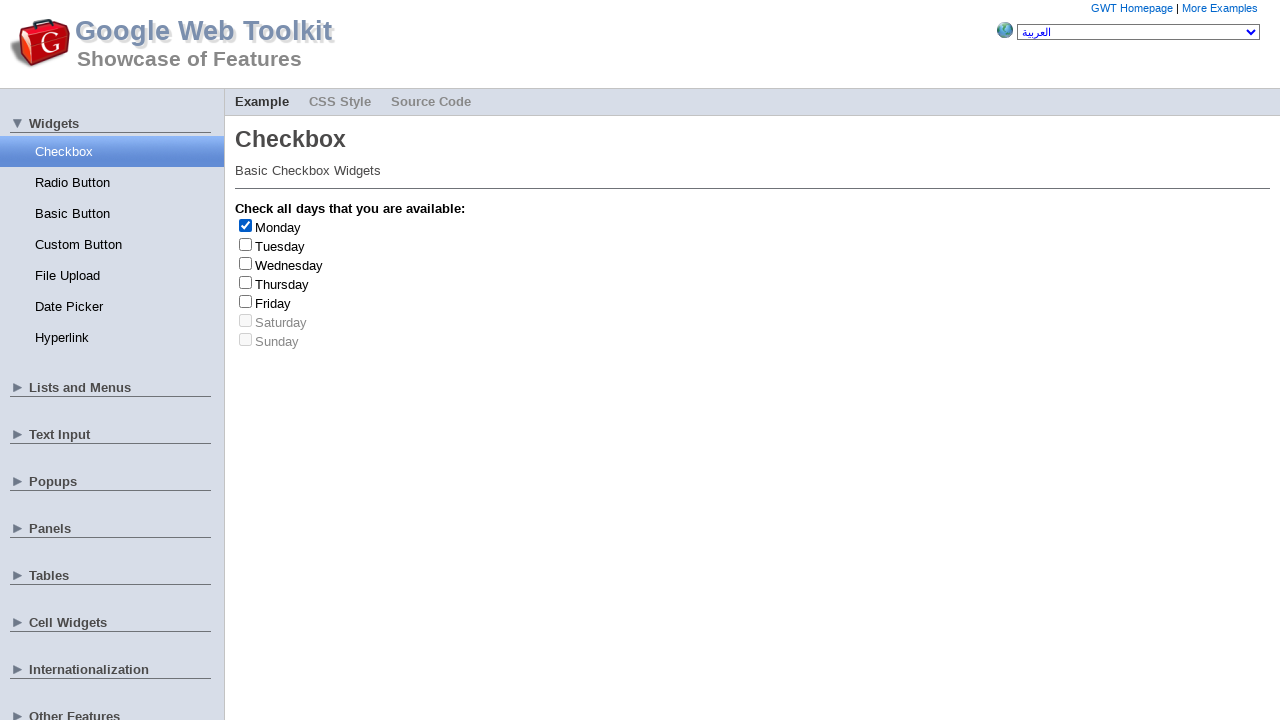

Clicked checkbox to toggle it off (iteration 1) at (246, 225) on span >> nth=0
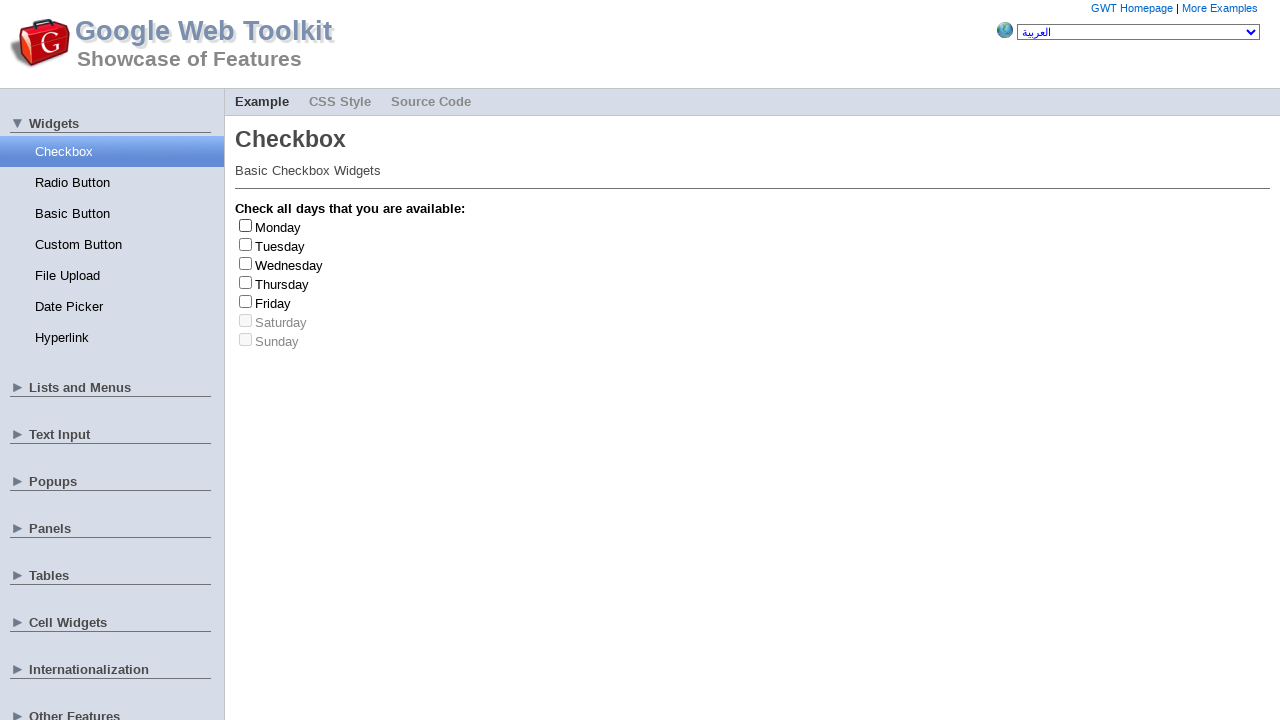

Waited 500ms after toggling checkbox off
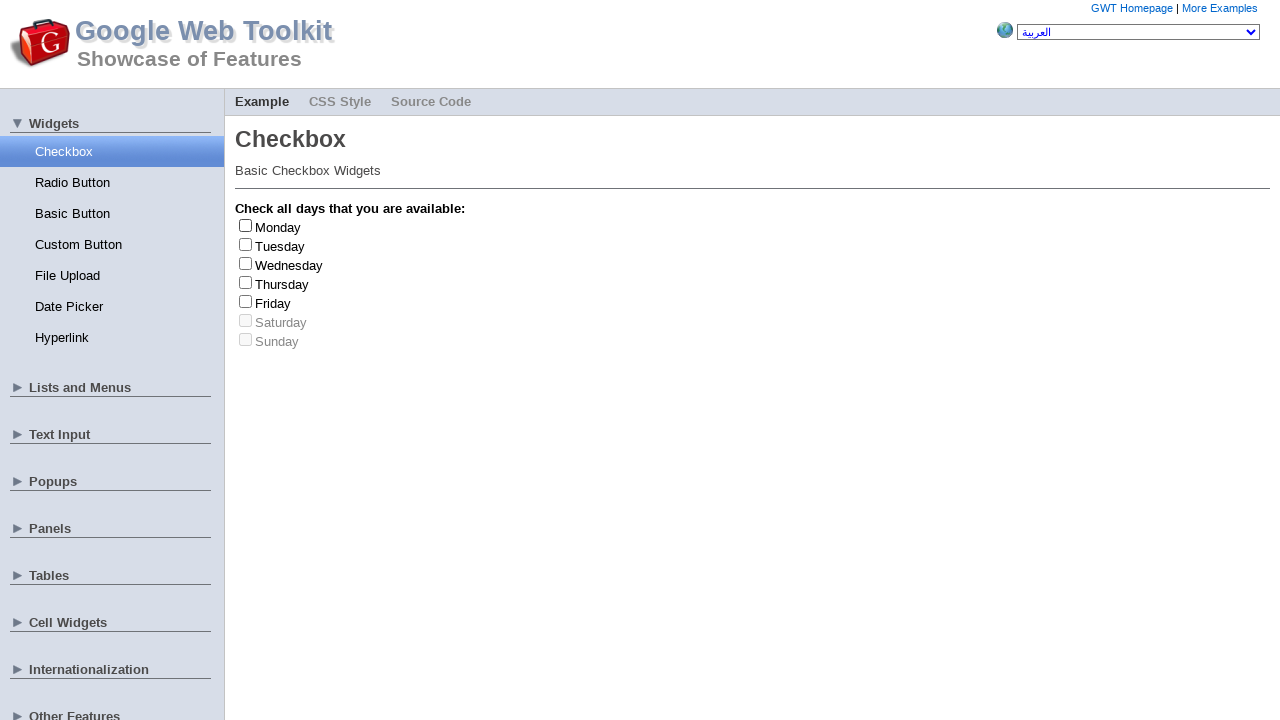

Clicked checkbox to toggle it on (iteration 1) at (246, 244) on span >> nth=1
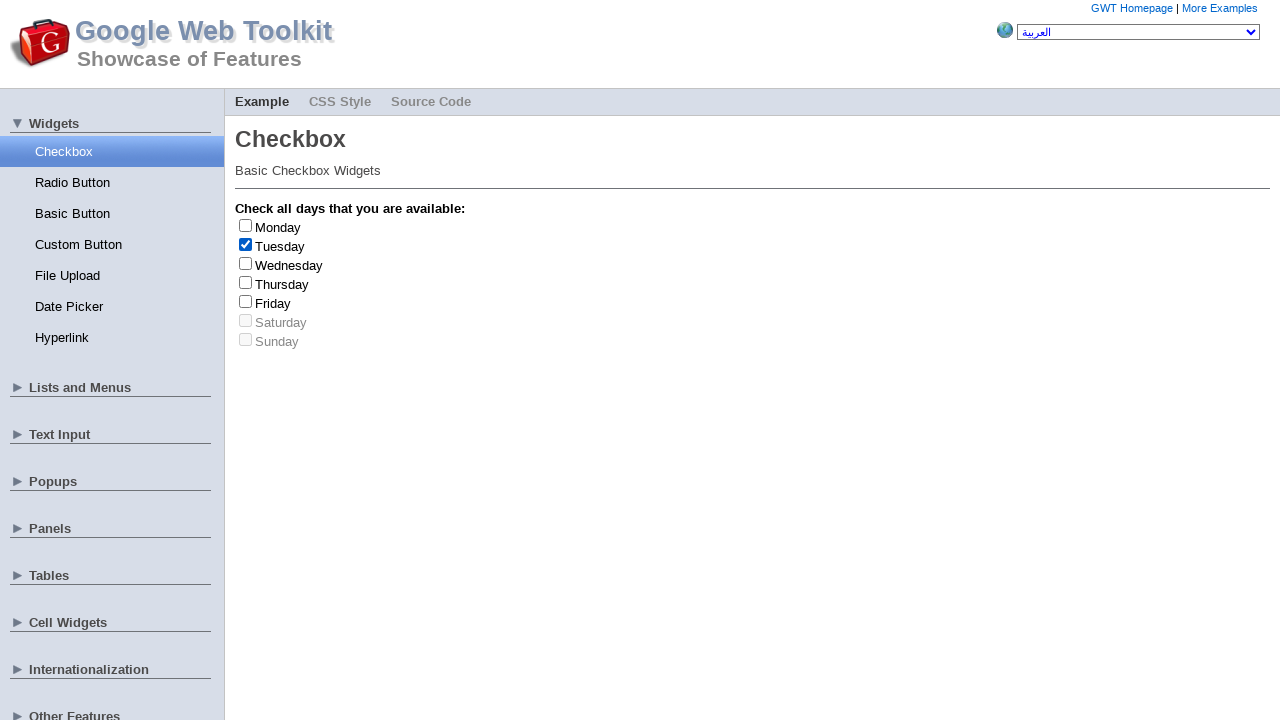

Waited 500ms after toggling checkbox on
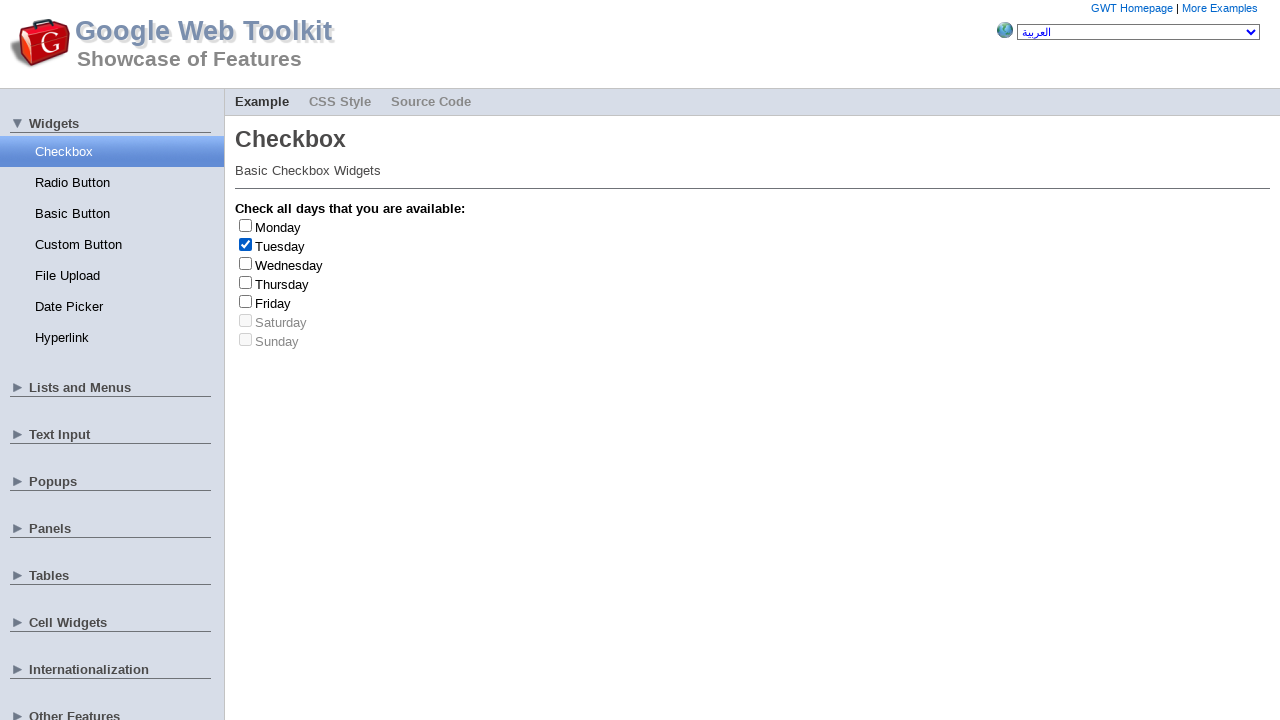

Clicked checkbox to toggle it off (iteration 1) at (246, 244) on span >> nth=1
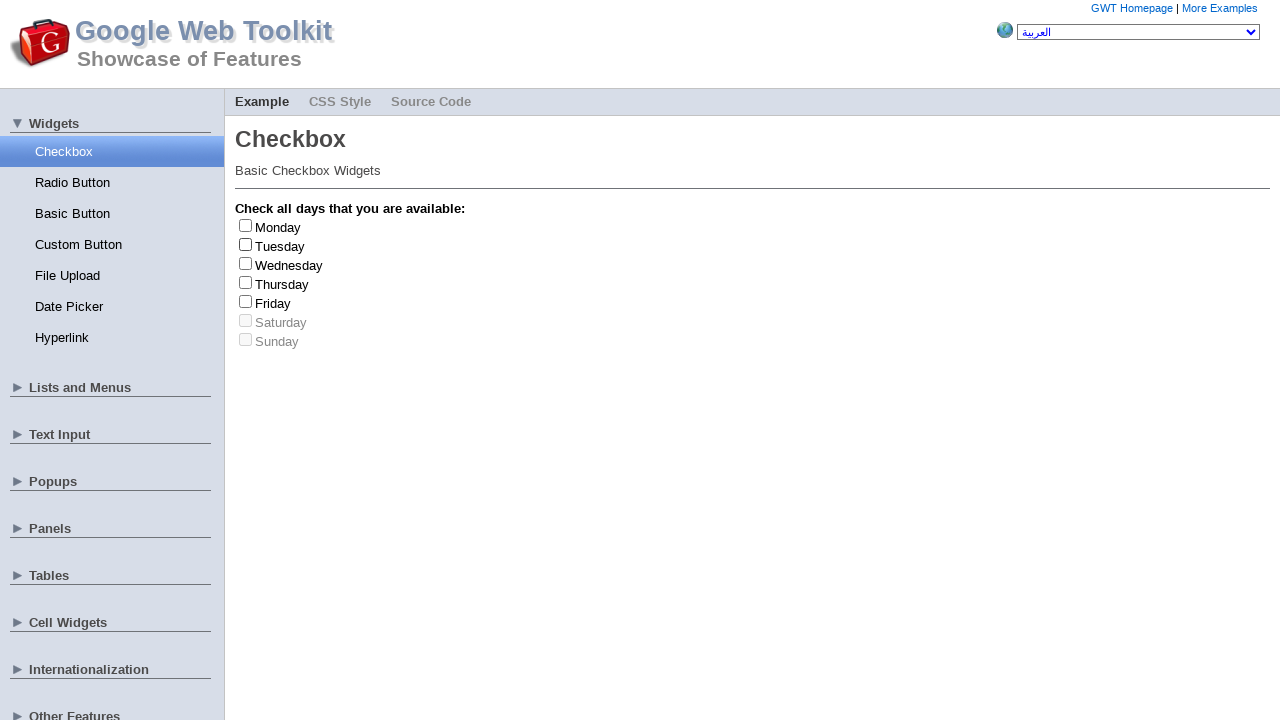

Waited 500ms after toggling checkbox off
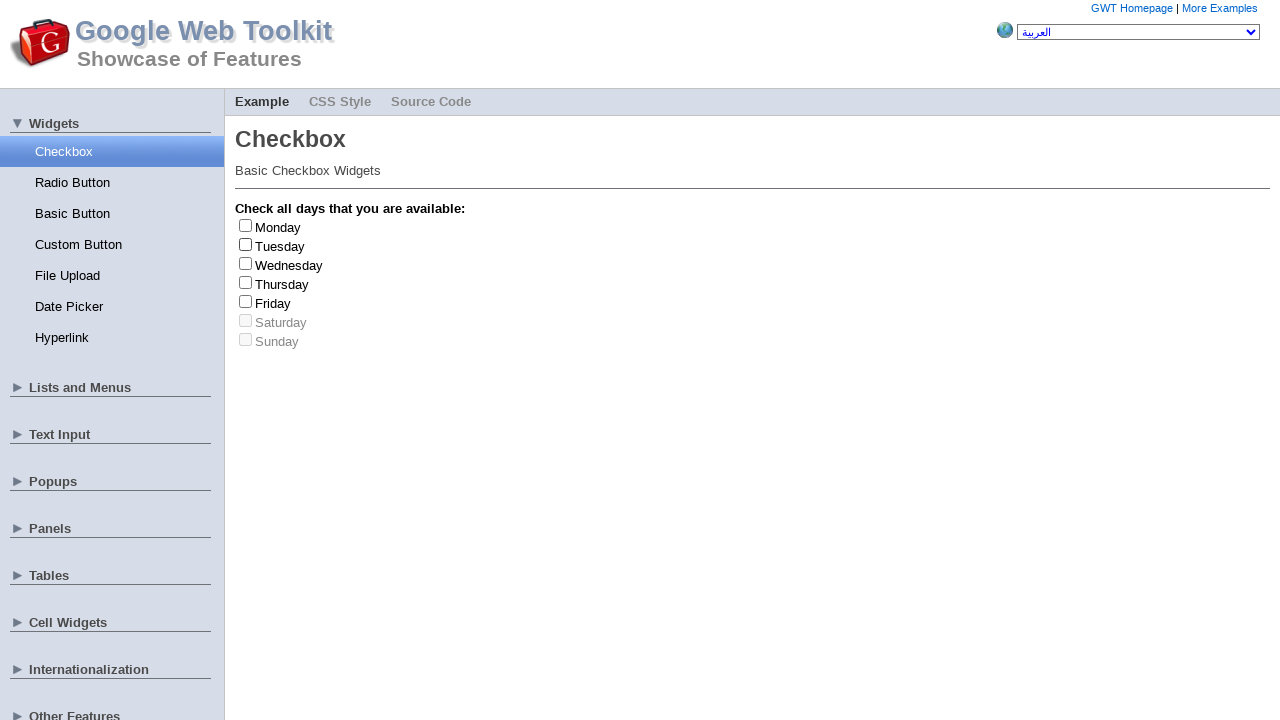

Clicked checkbox to toggle it on (iteration 1) at (246, 263) on span >> nth=2
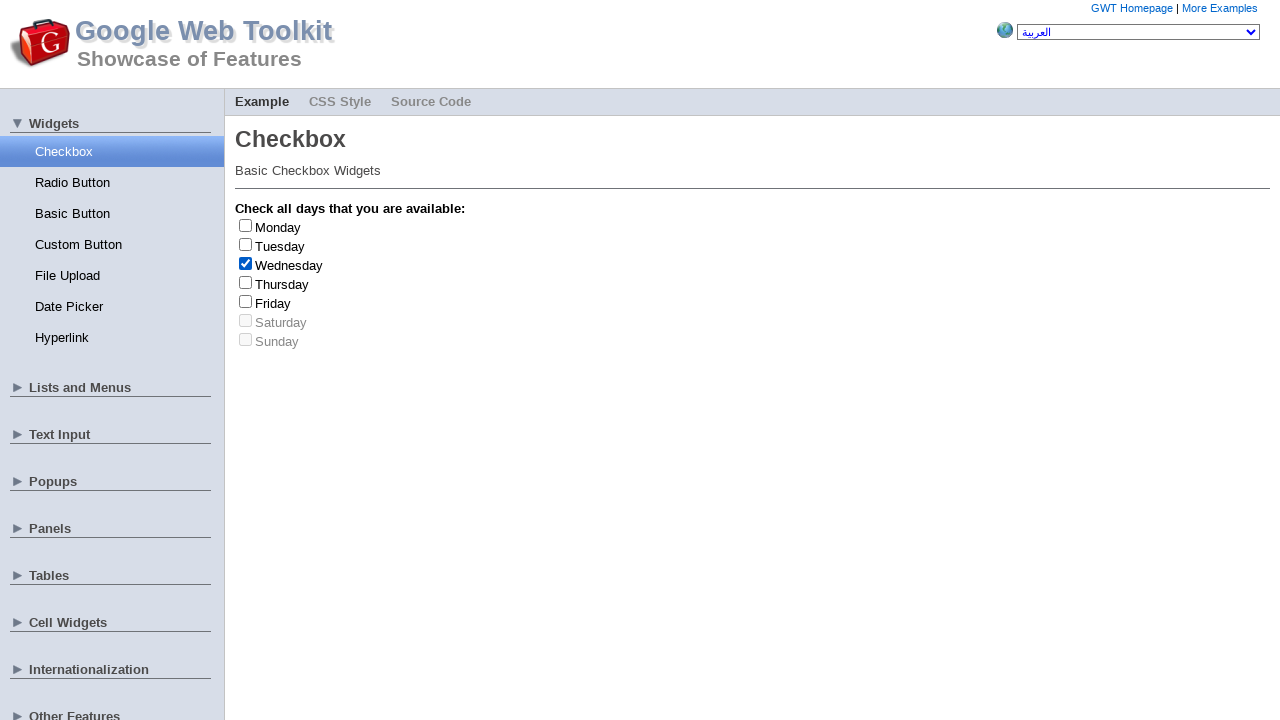

Waited 500ms after toggling checkbox on
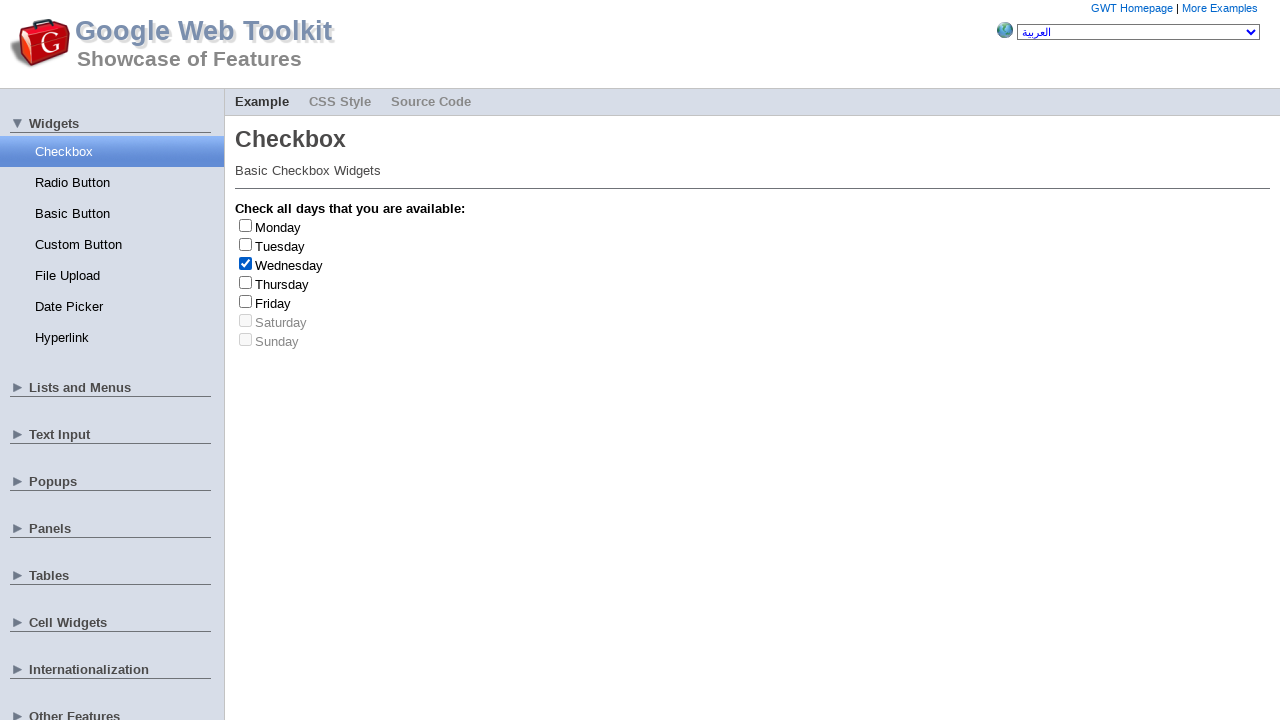

Clicked checkbox to toggle it off (iteration 1) at (246, 263) on span >> nth=2
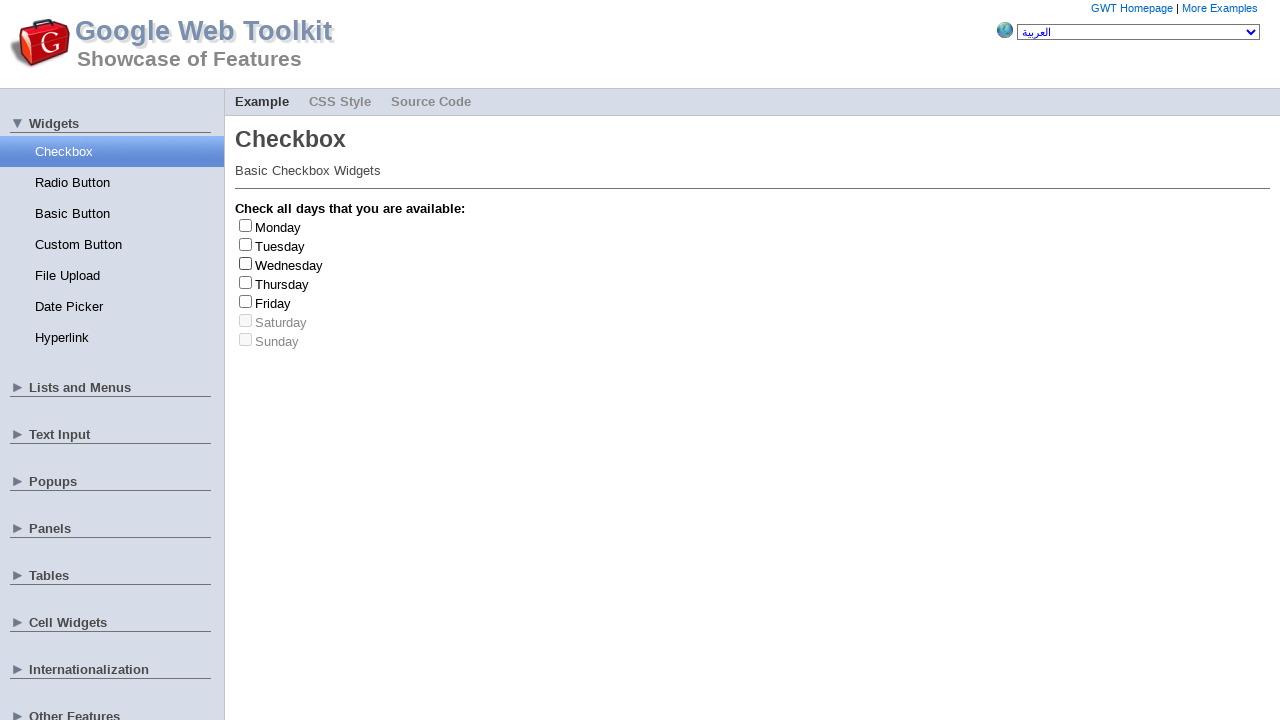

Waited 500ms after toggling checkbox off
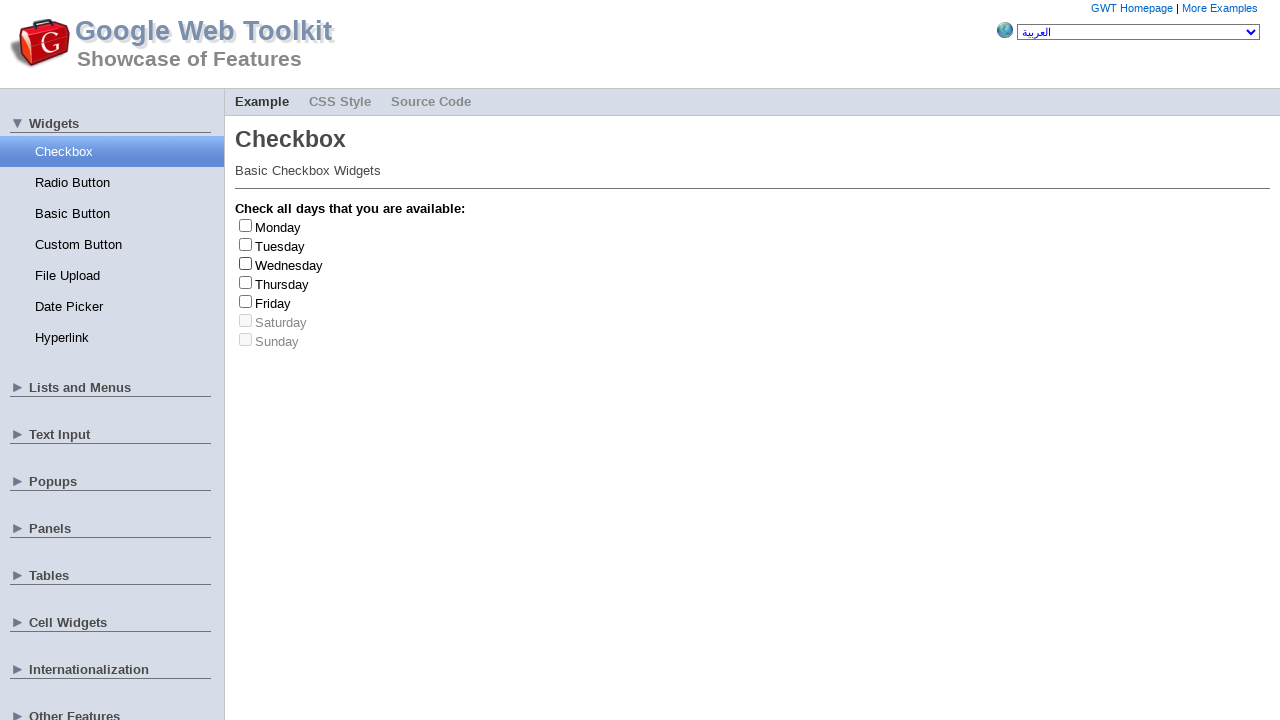

Clicked checkbox to toggle it on (iteration 1) at (246, 282) on span >> nth=3
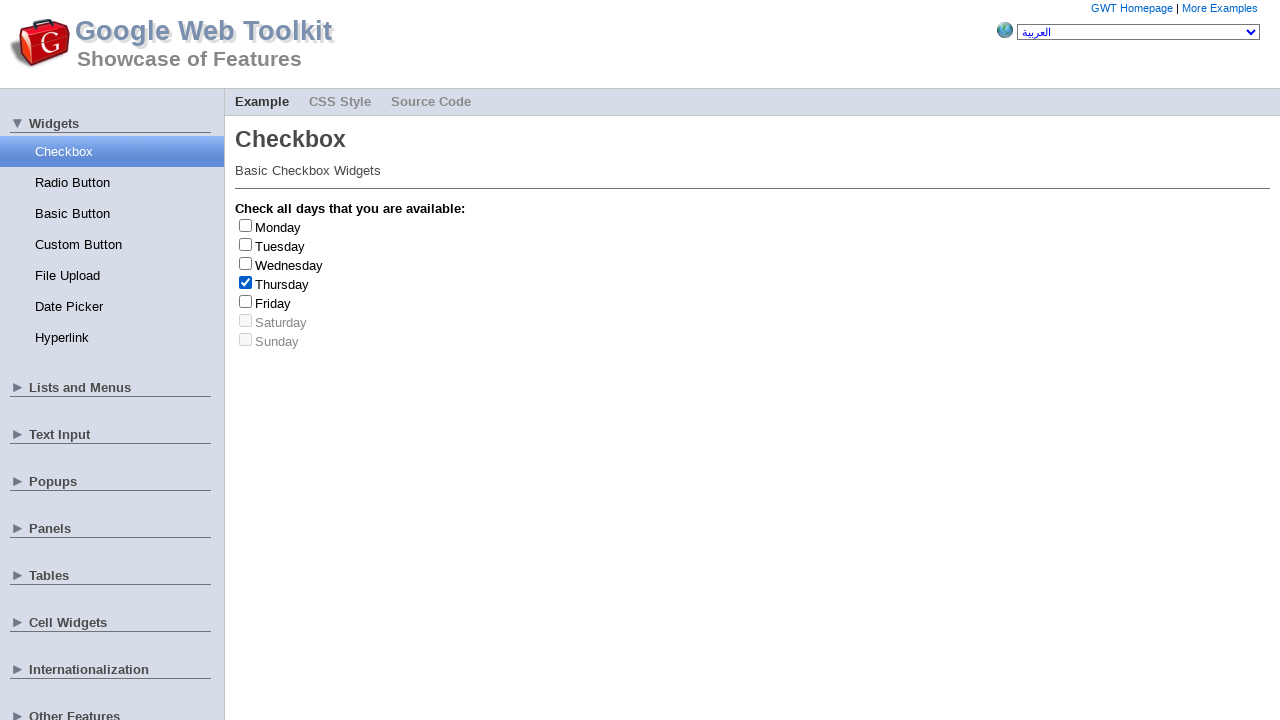

Waited 500ms after toggling checkbox on
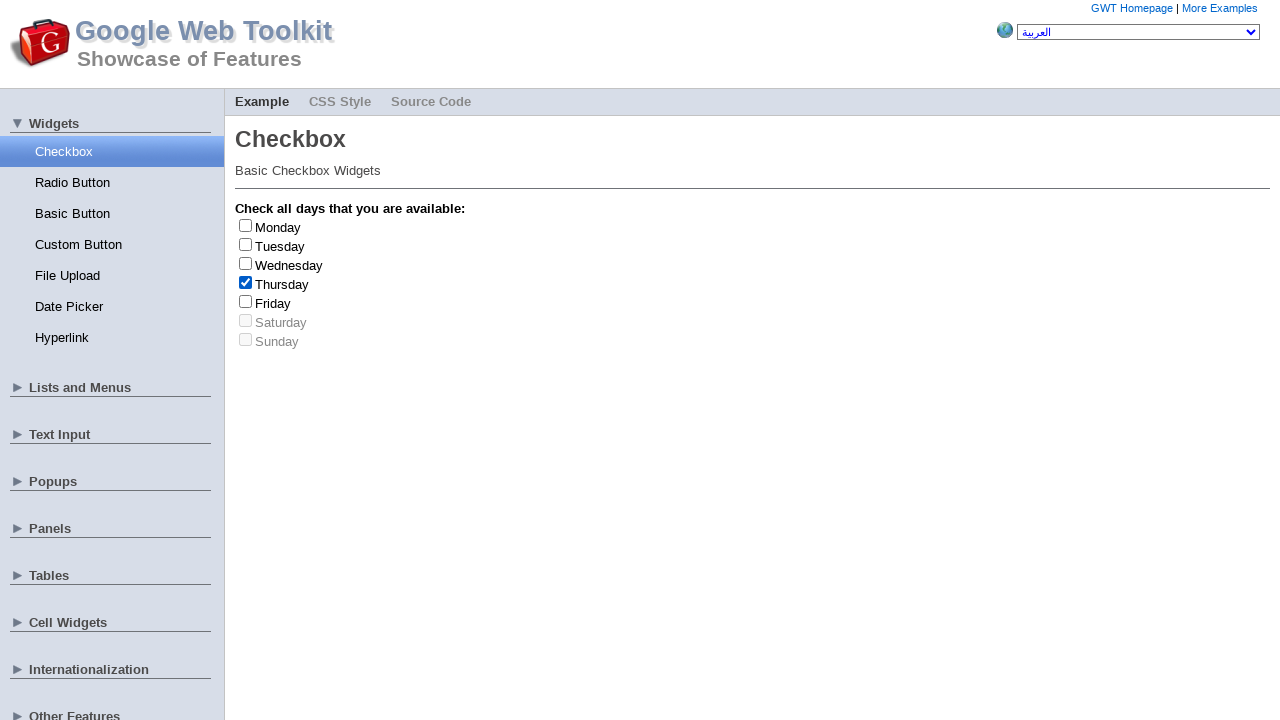

Clicked checkbox to toggle it off (iteration 1) at (246, 282) on span >> nth=3
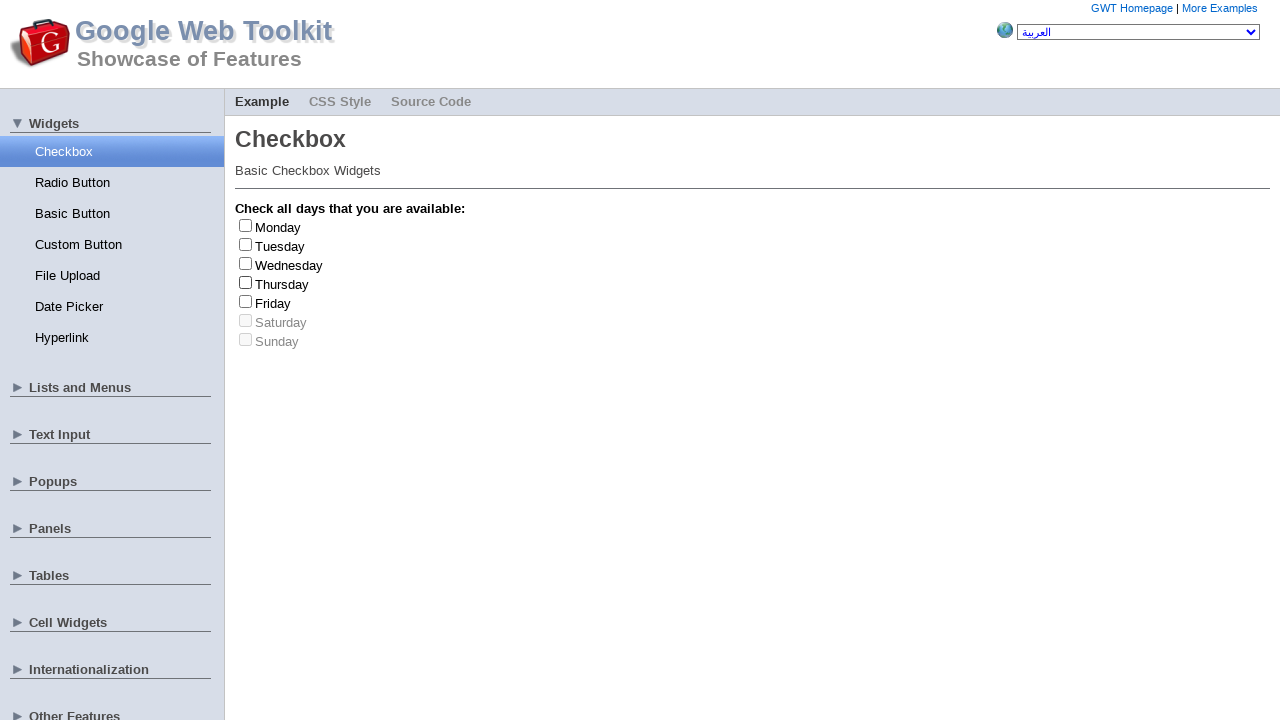

Waited 500ms after toggling checkbox off
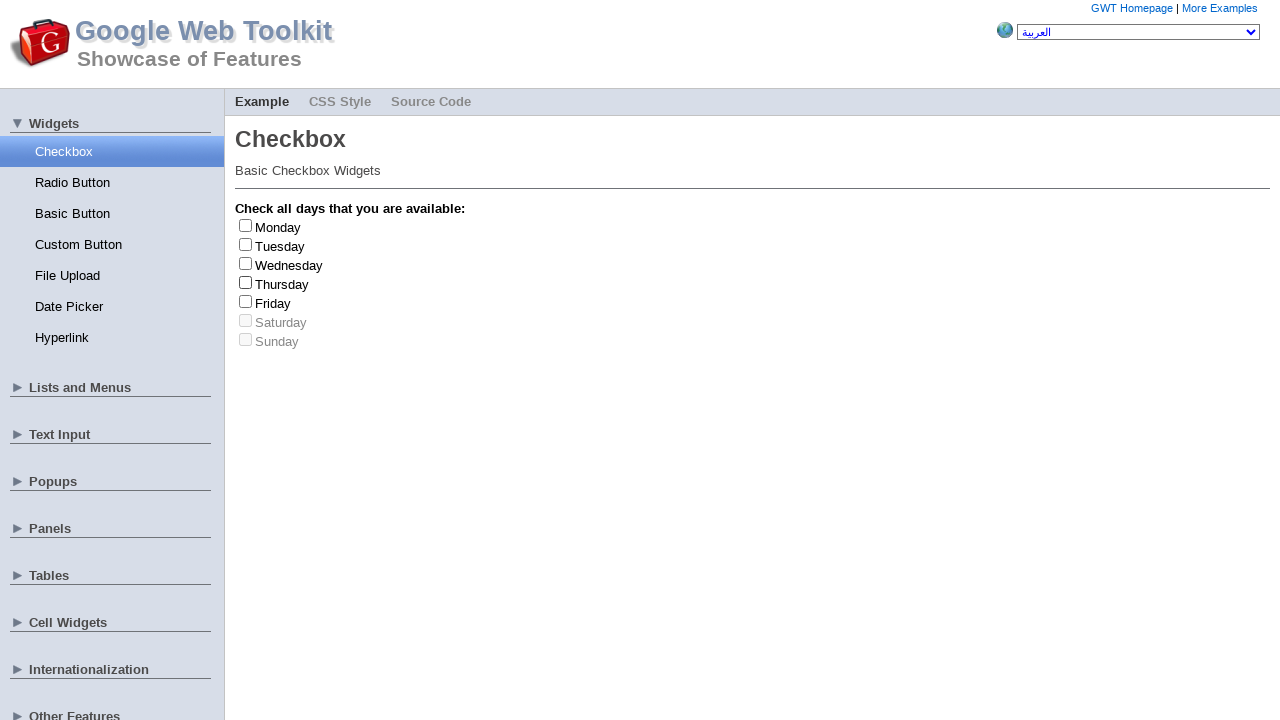

Clicked checkbox to toggle it on (iteration 1) at (246, 301) on span >> nth=4
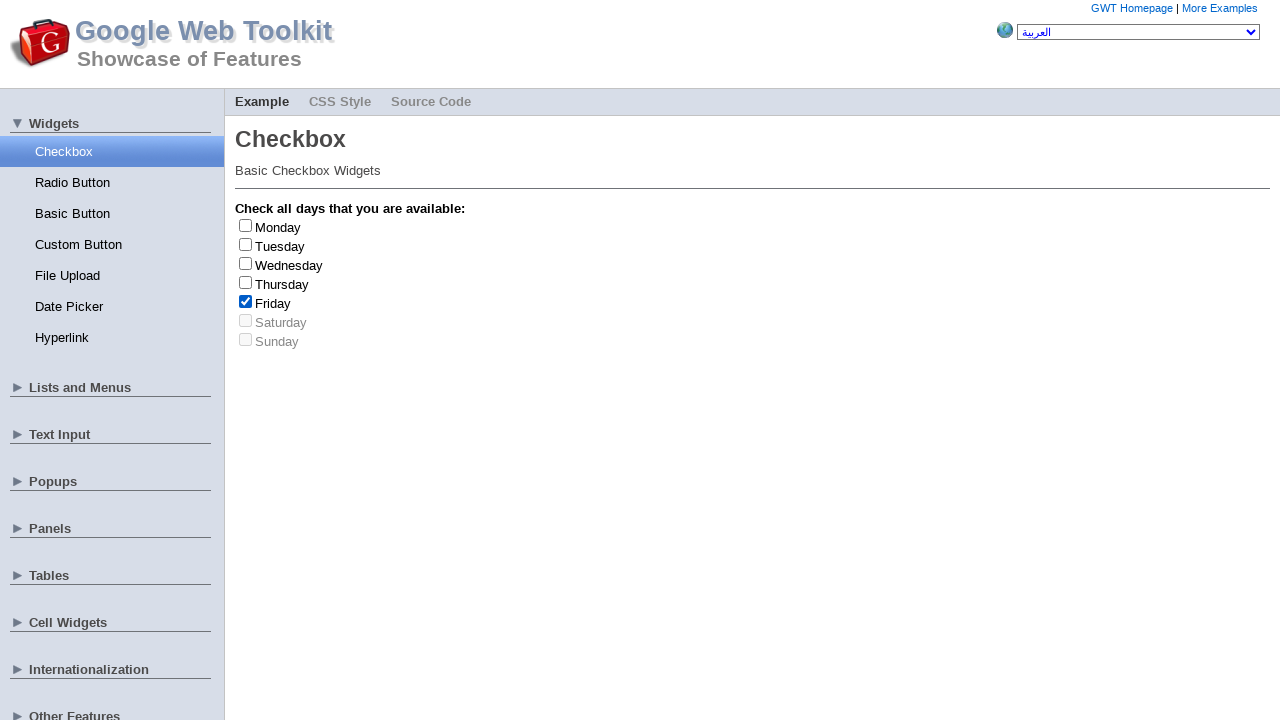

Waited 500ms after toggling checkbox on
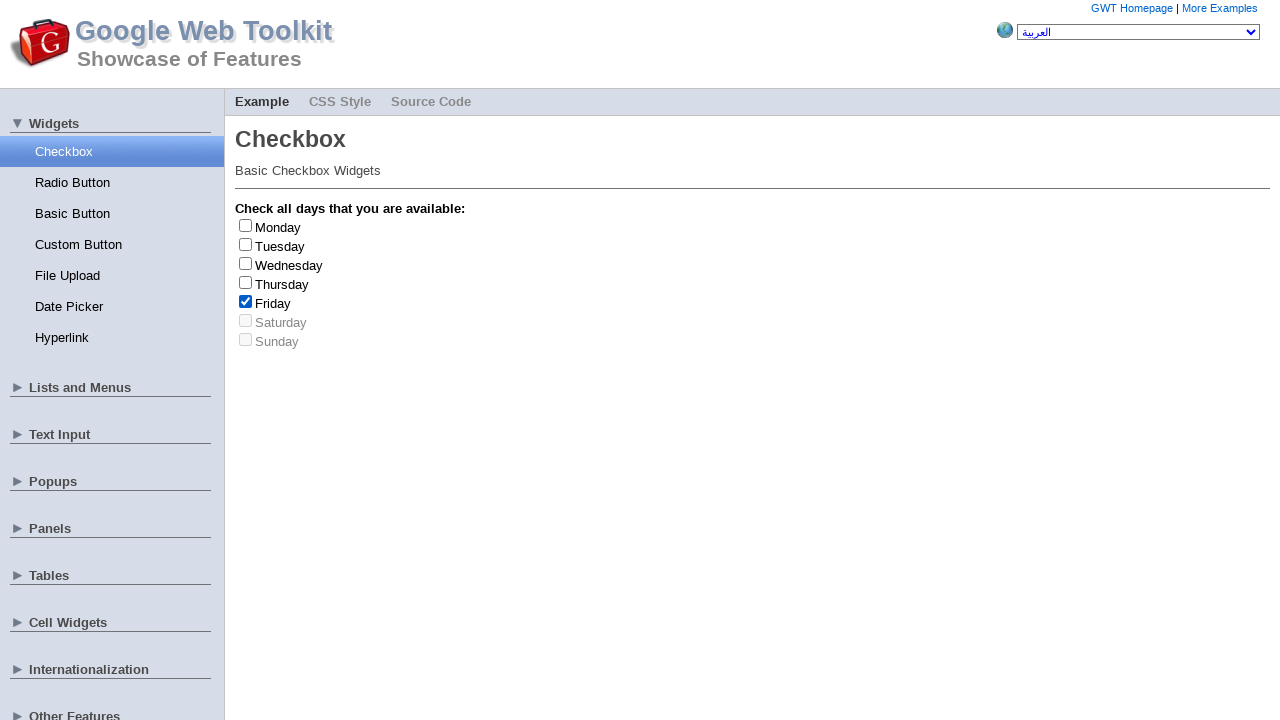

Clicked checkbox to toggle it off (iteration 1) at (246, 301) on span >> nth=4
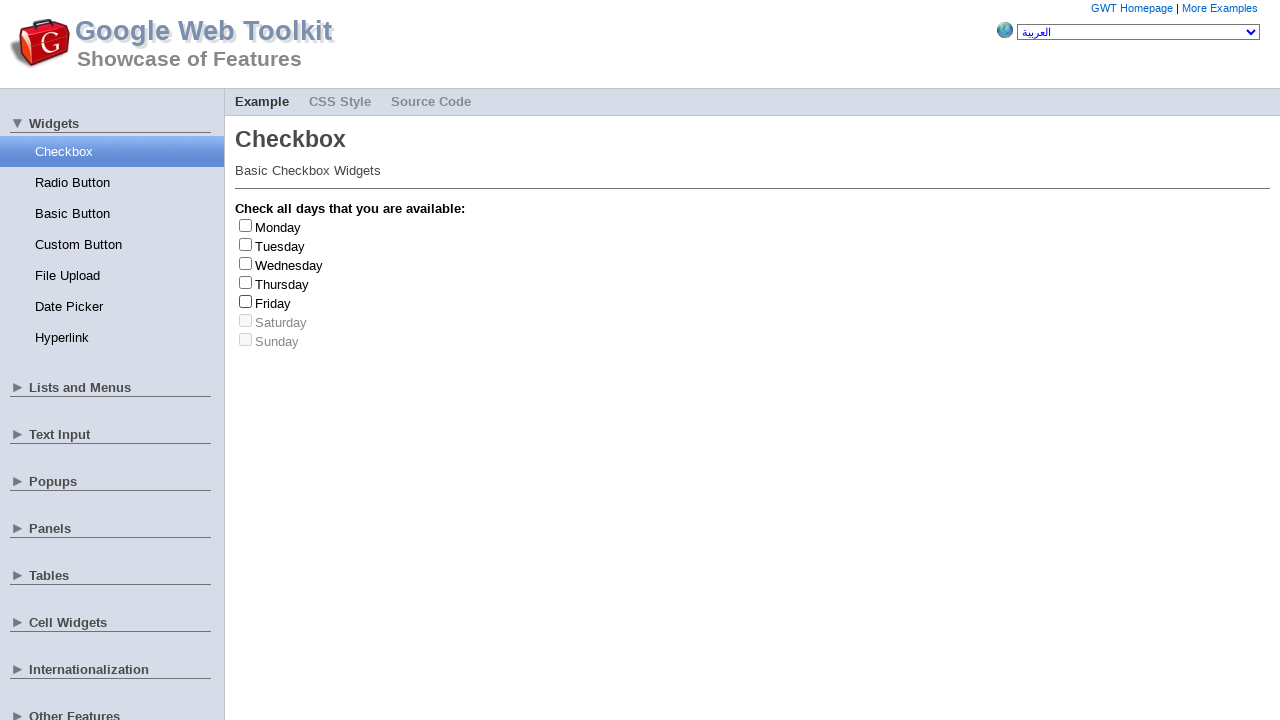

Waited 500ms after toggling checkbox off
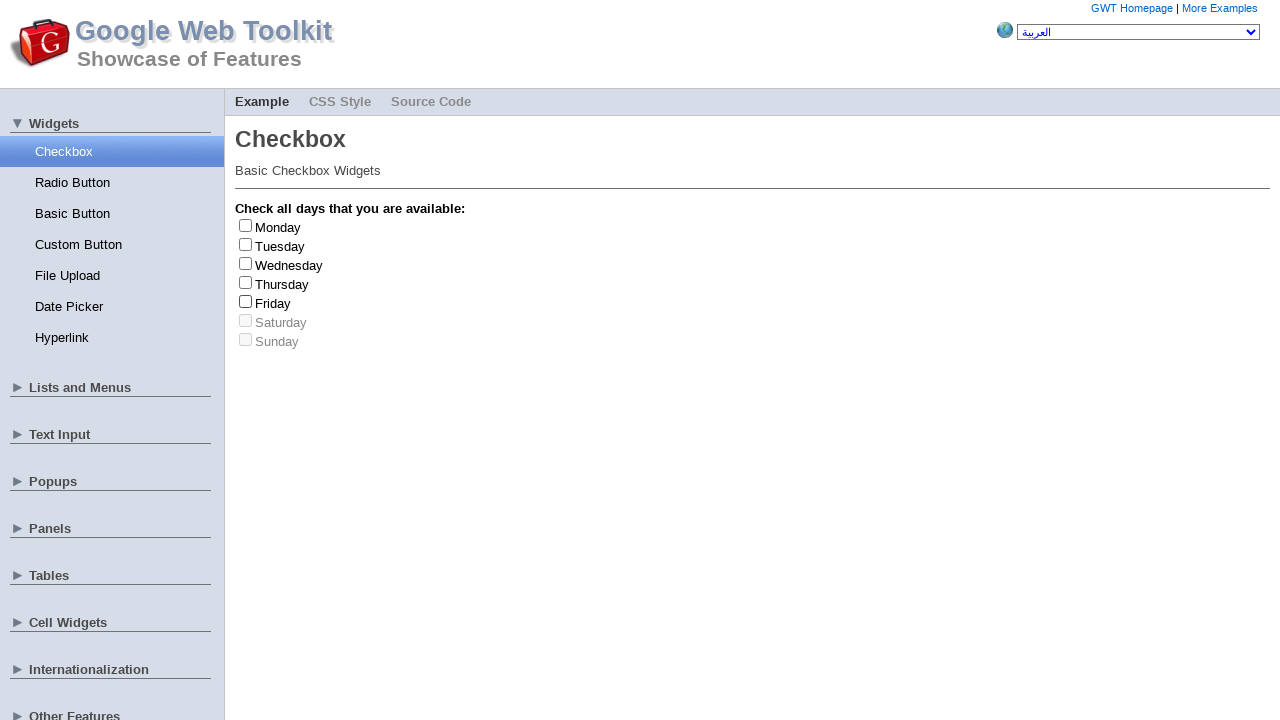

Clicked checkbox to toggle it on (iteration 1) at (246, 320) on span >> nth=5
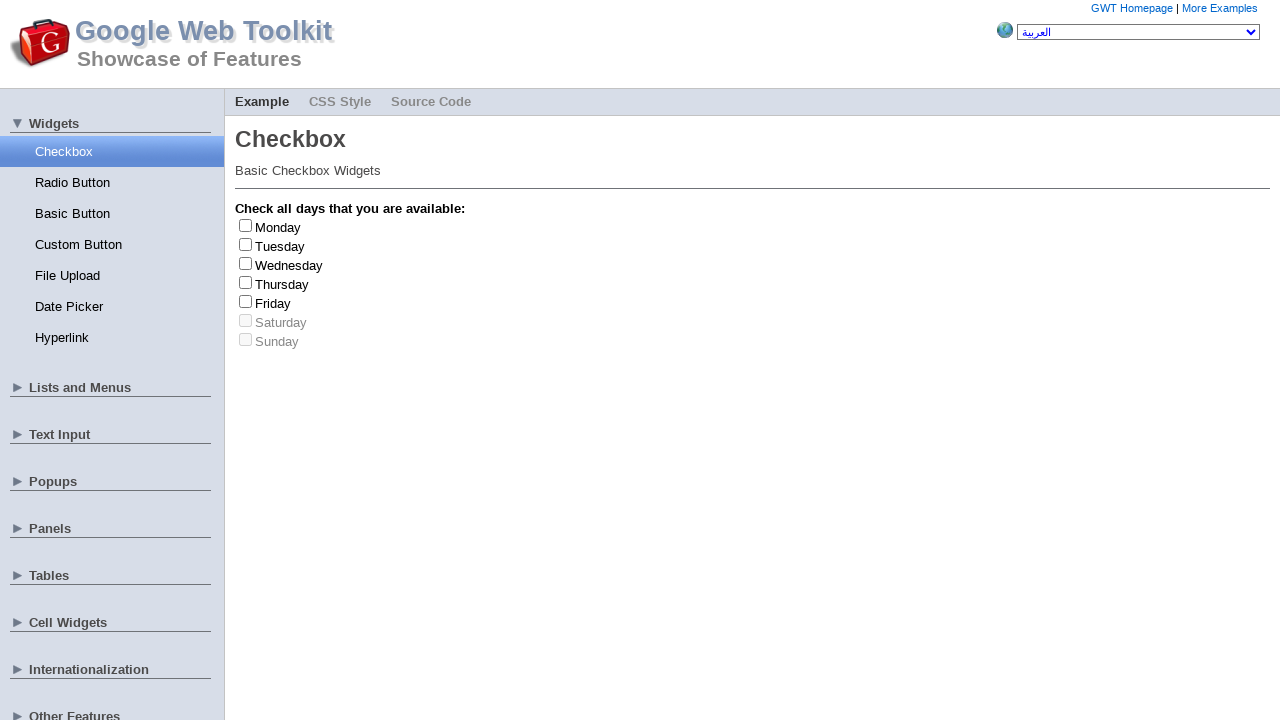

Waited 500ms after toggling checkbox on
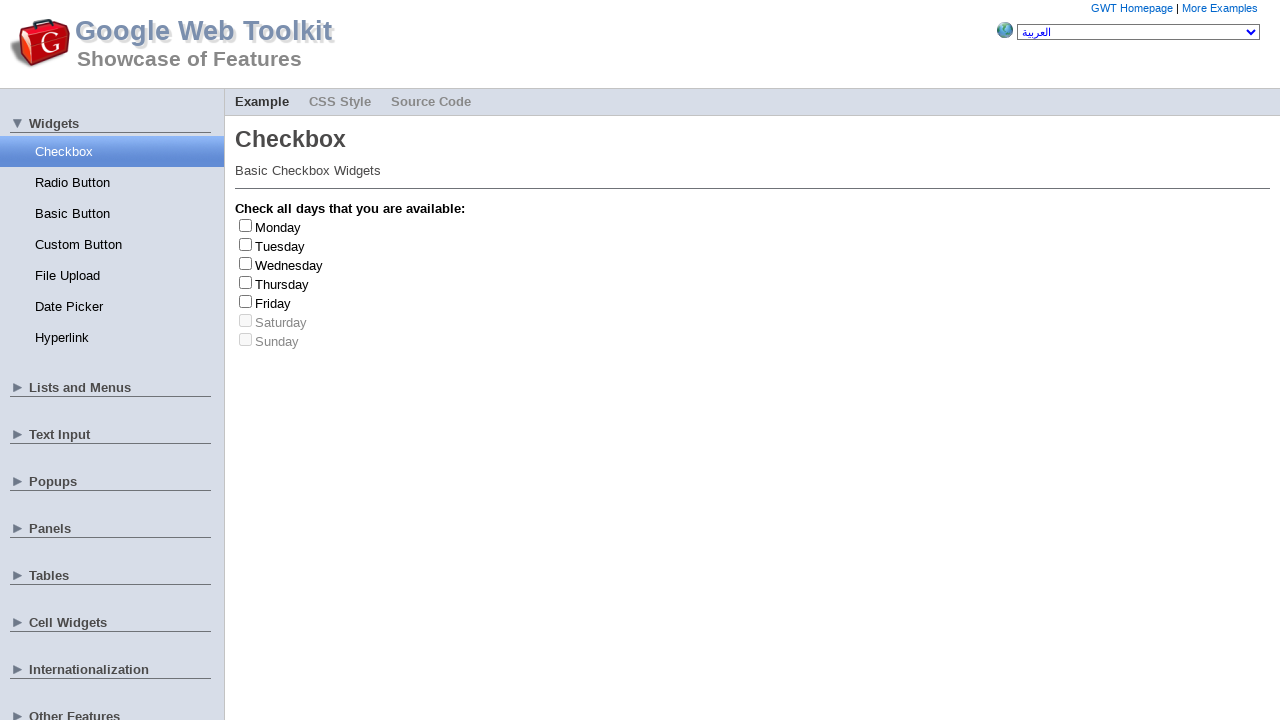

Clicked checkbox to toggle it off (iteration 1) at (246, 320) on span >> nth=5
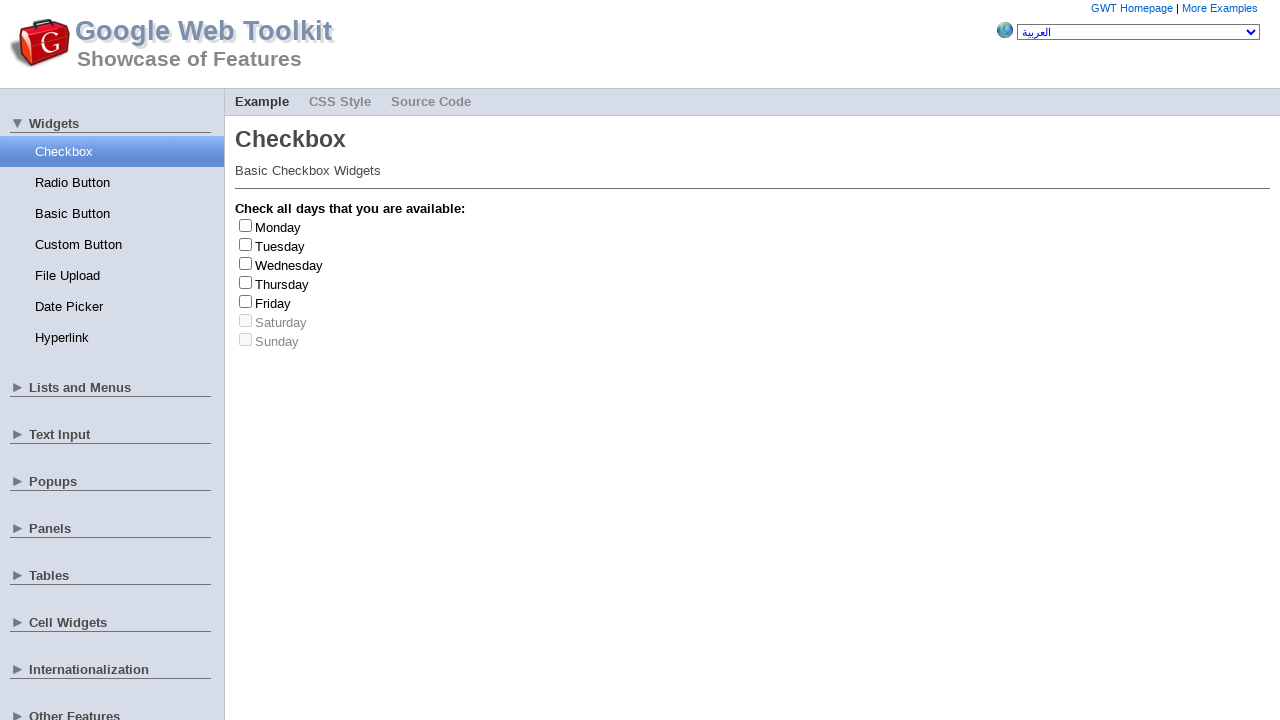

Waited 500ms after toggling checkbox off
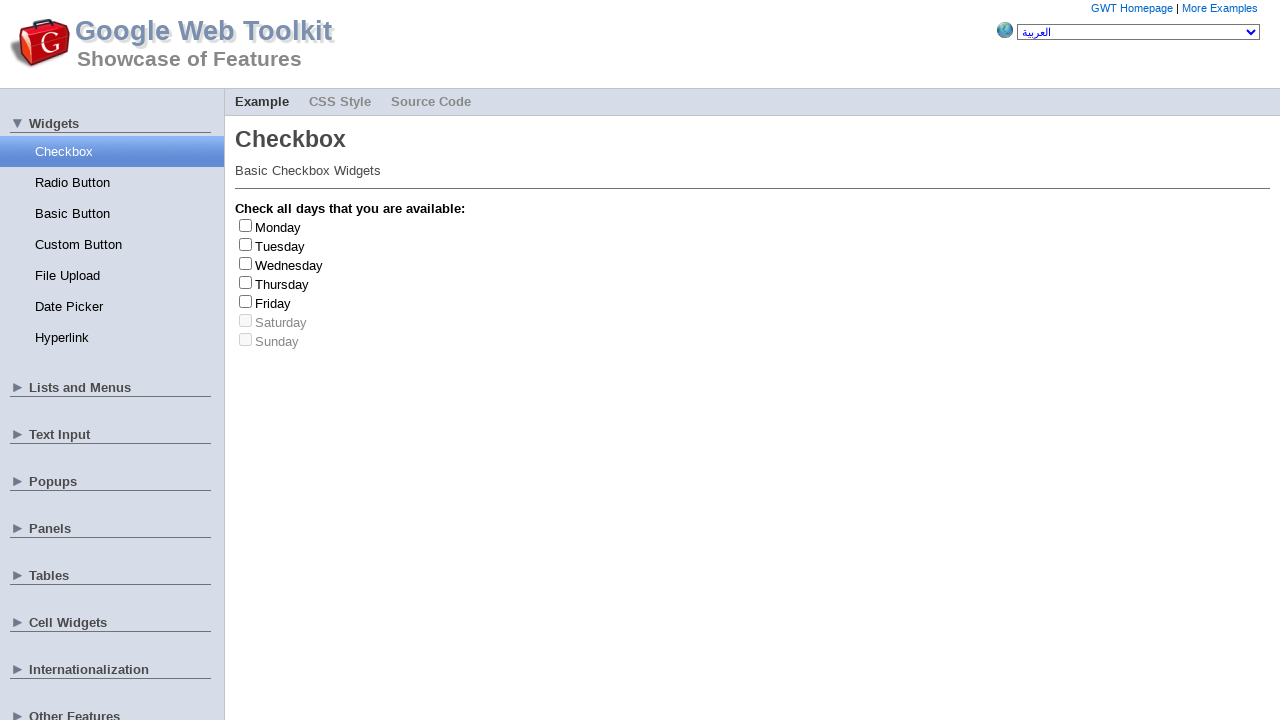

Clicked checkbox to toggle it on (iteration 2) at (246, 225) on span >> nth=0
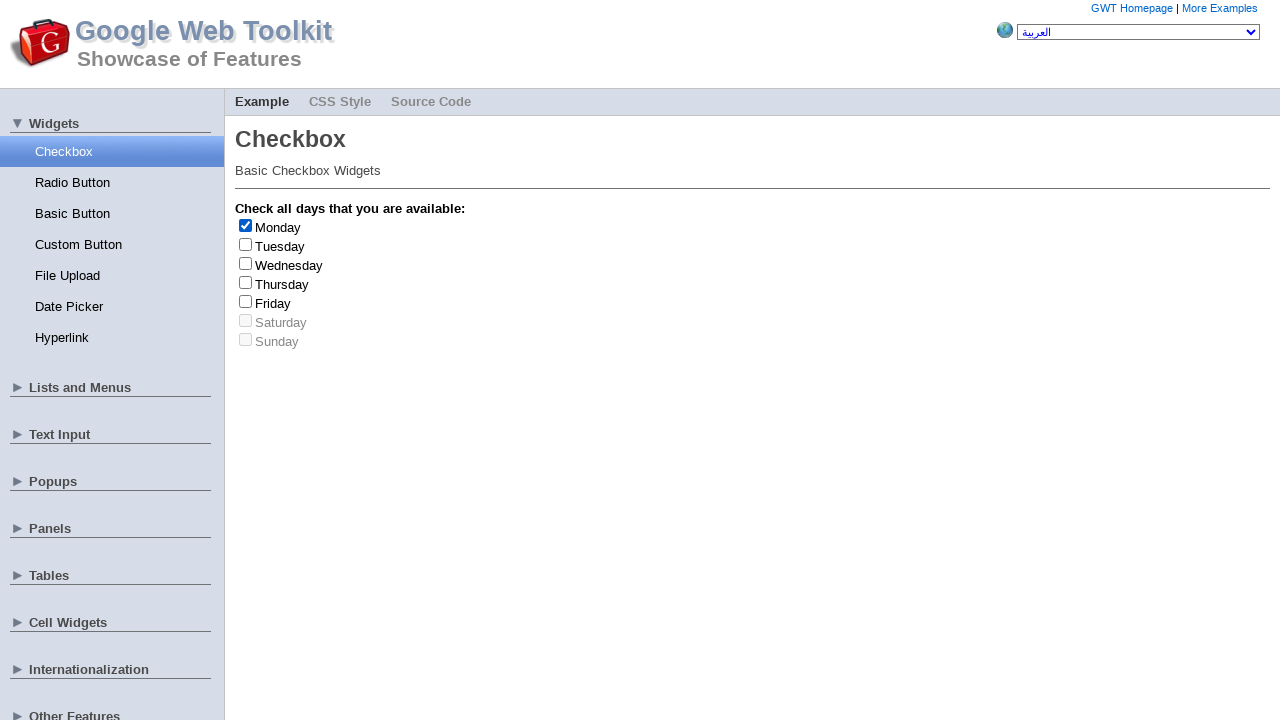

Waited 500ms after toggling checkbox on
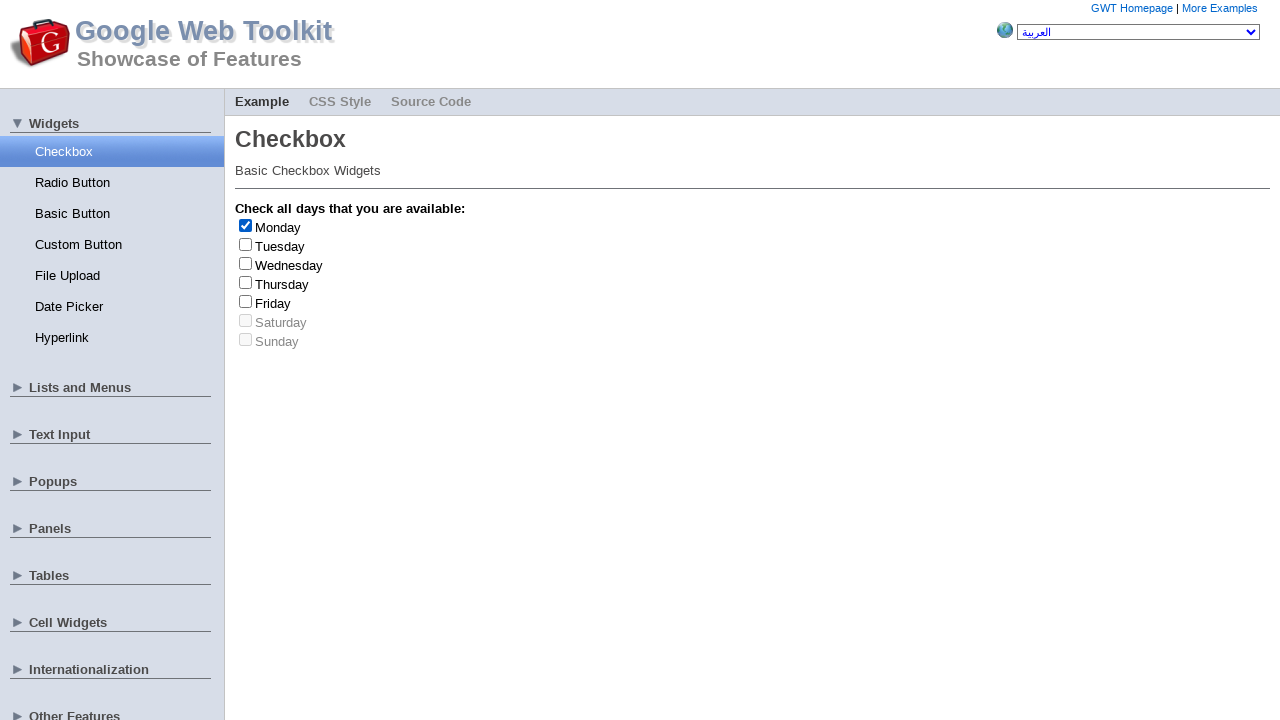

Clicked checkbox to toggle it off (iteration 2) at (246, 225) on span >> nth=0
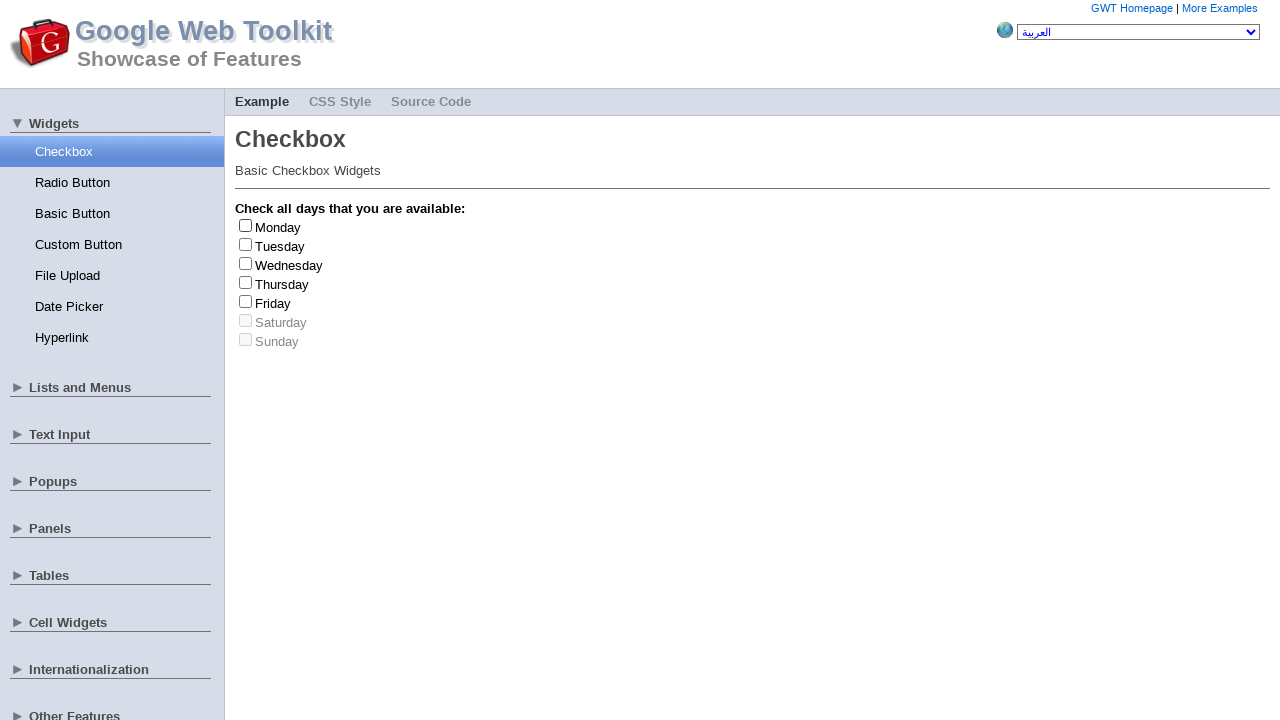

Waited 500ms after toggling checkbox off
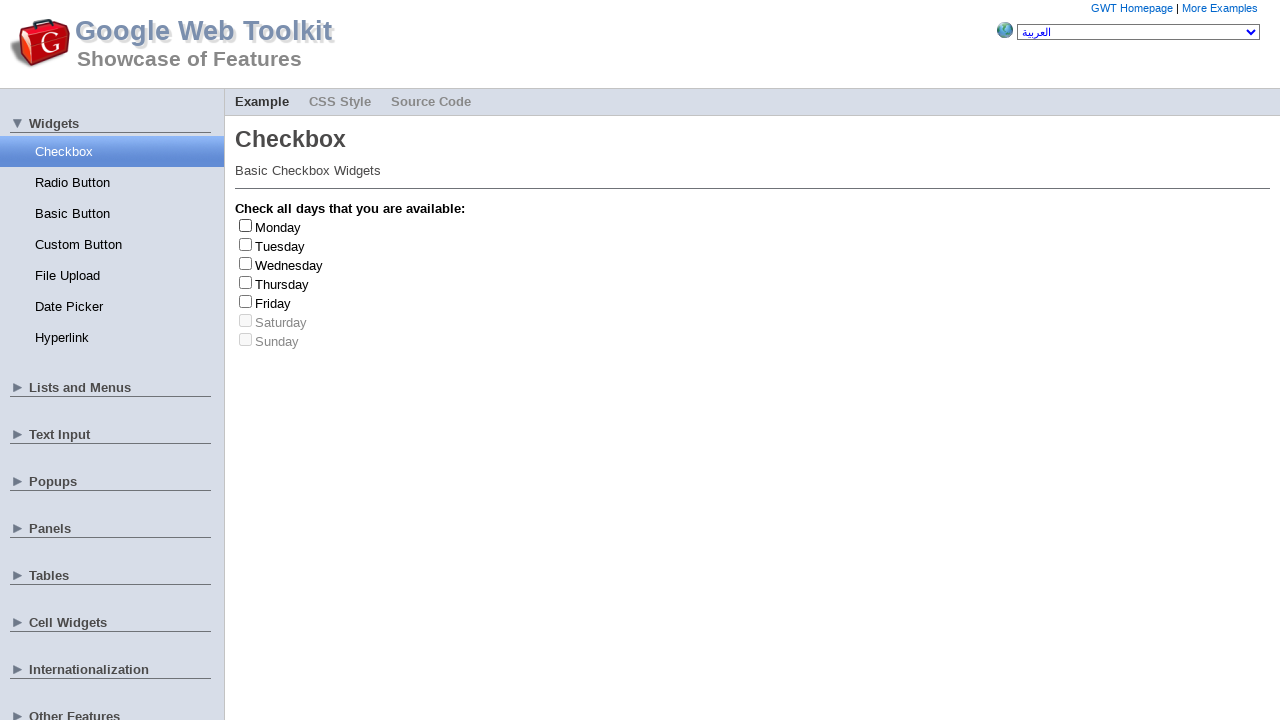

Clicked checkbox to toggle it on (iteration 2) at (246, 244) on span >> nth=1
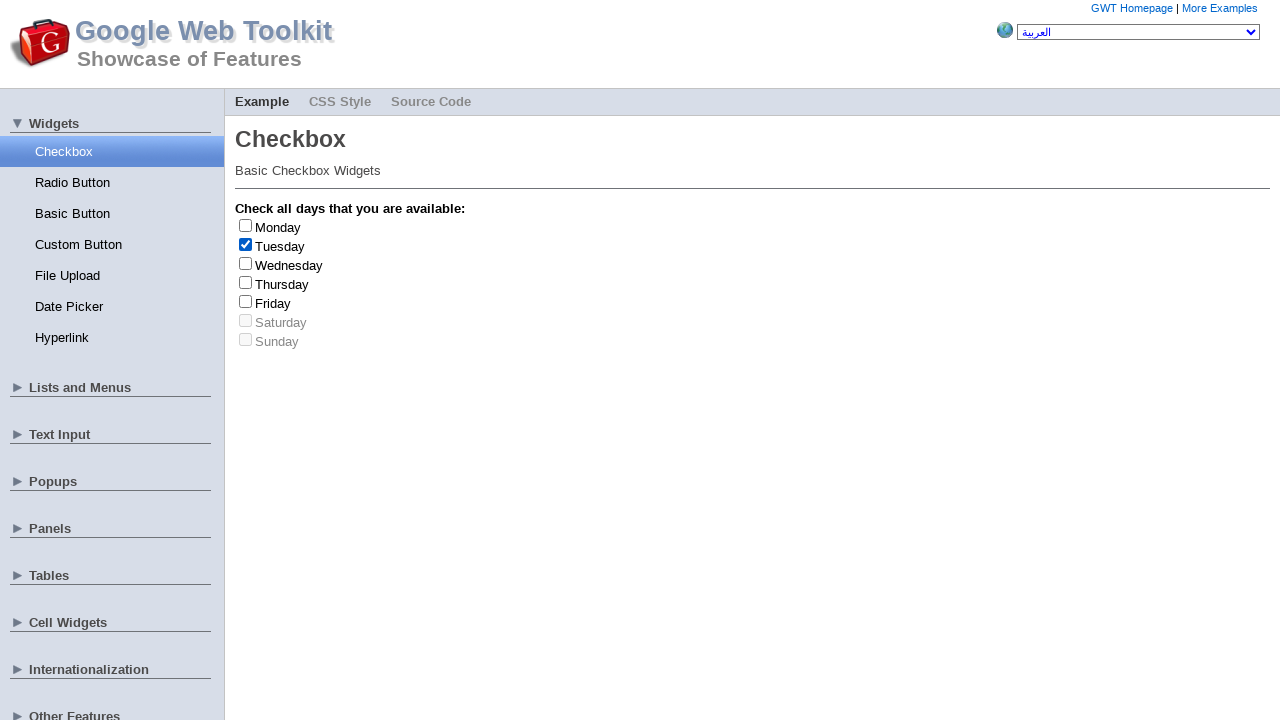

Waited 500ms after toggling checkbox on
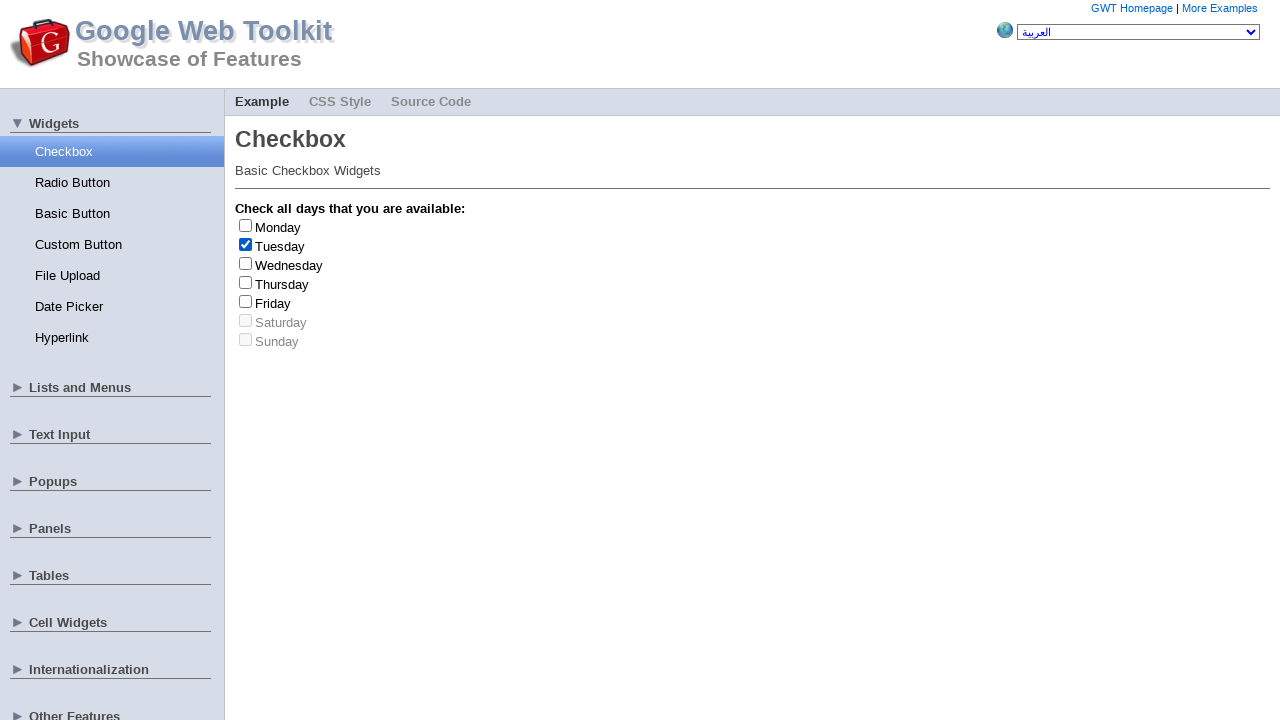

Clicked checkbox to toggle it off (iteration 2) at (246, 244) on span >> nth=1
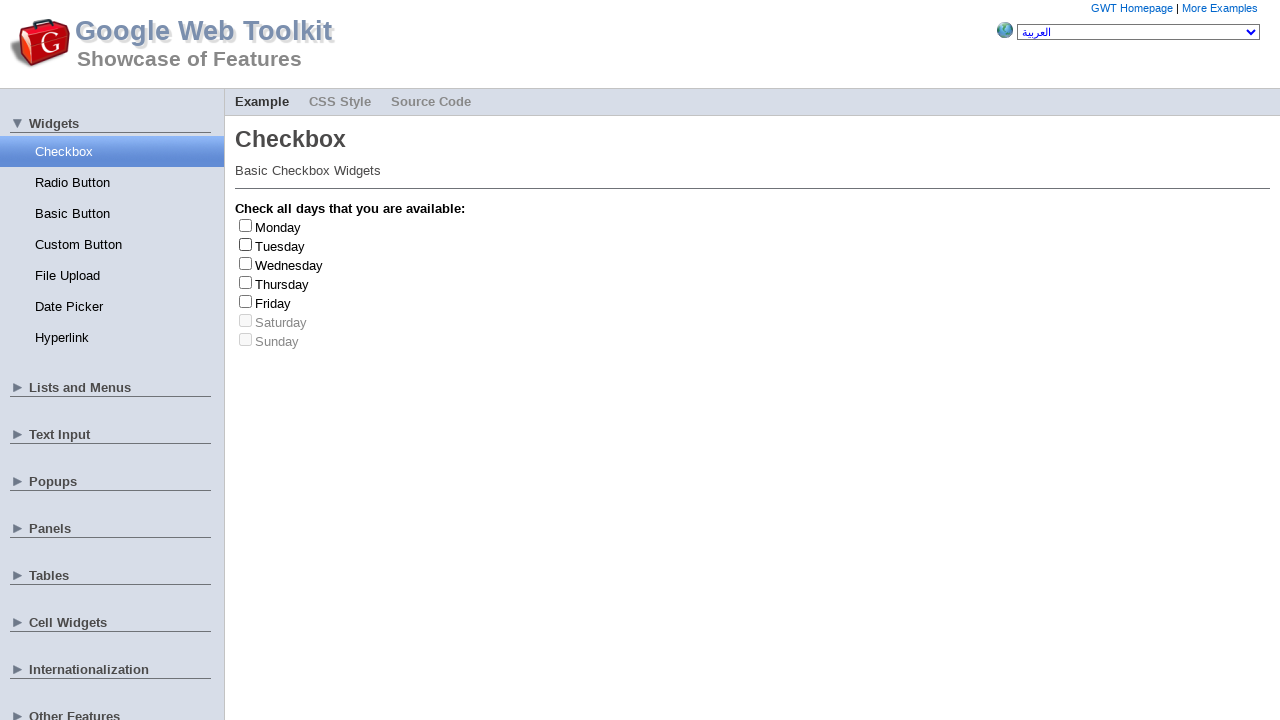

Waited 500ms after toggling checkbox off
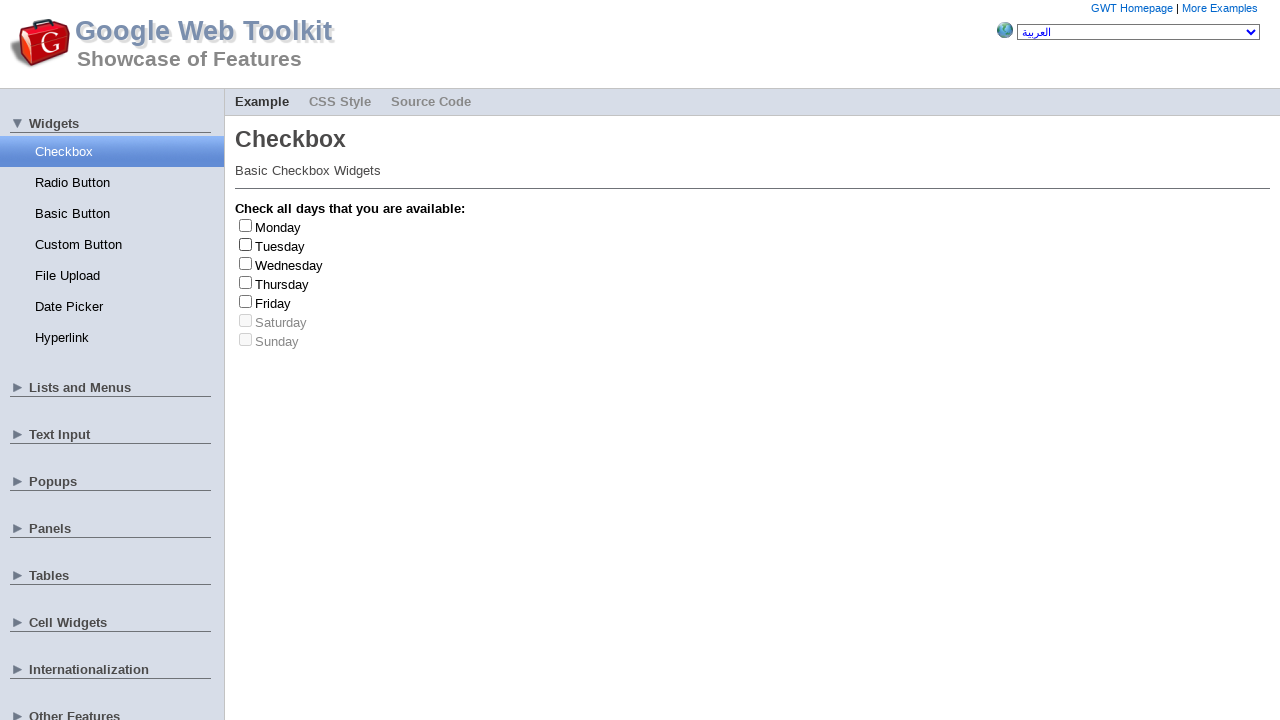

Clicked checkbox to toggle it on (iteration 2) at (246, 263) on span >> nth=2
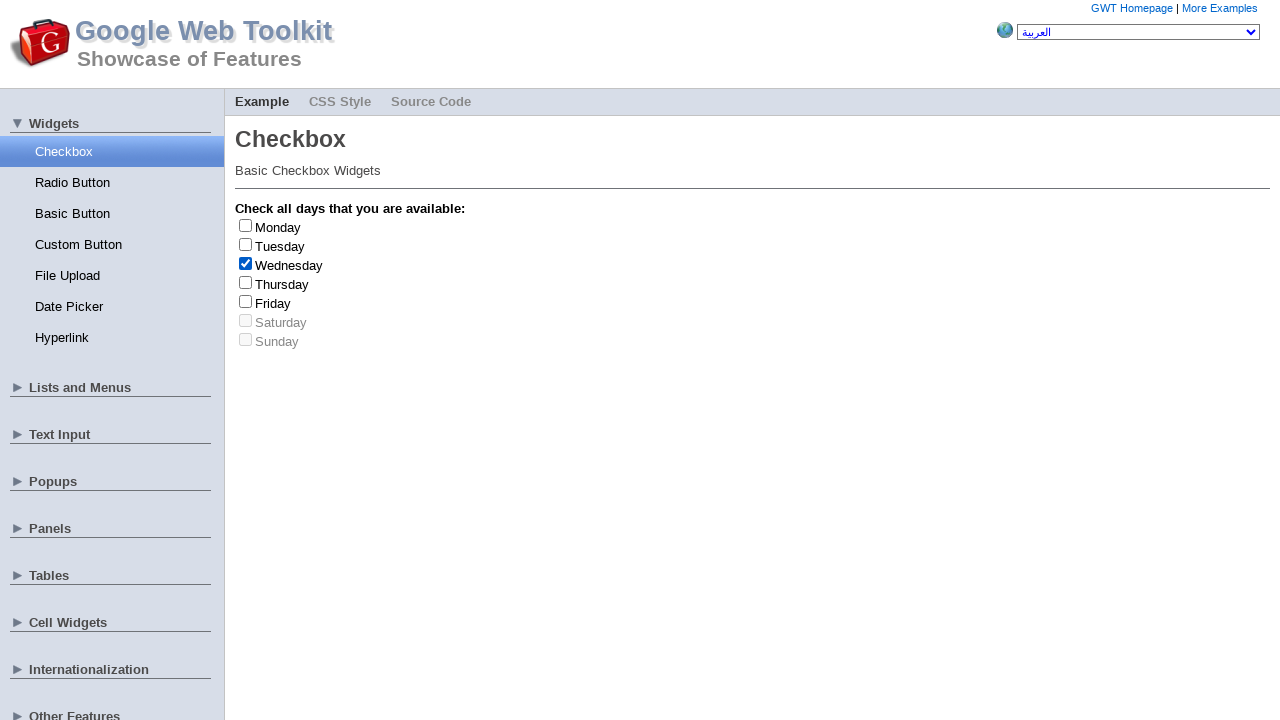

Waited 500ms after toggling checkbox on
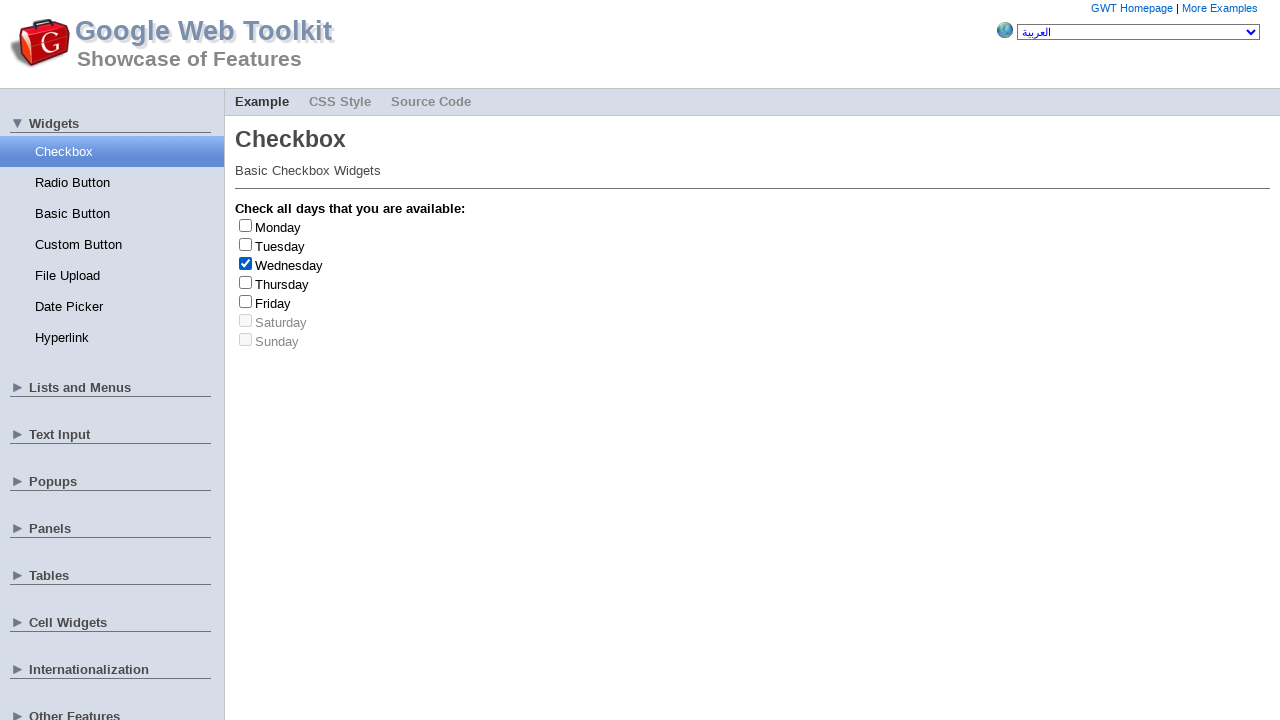

Clicked checkbox to toggle it off (iteration 2) at (246, 263) on span >> nth=2
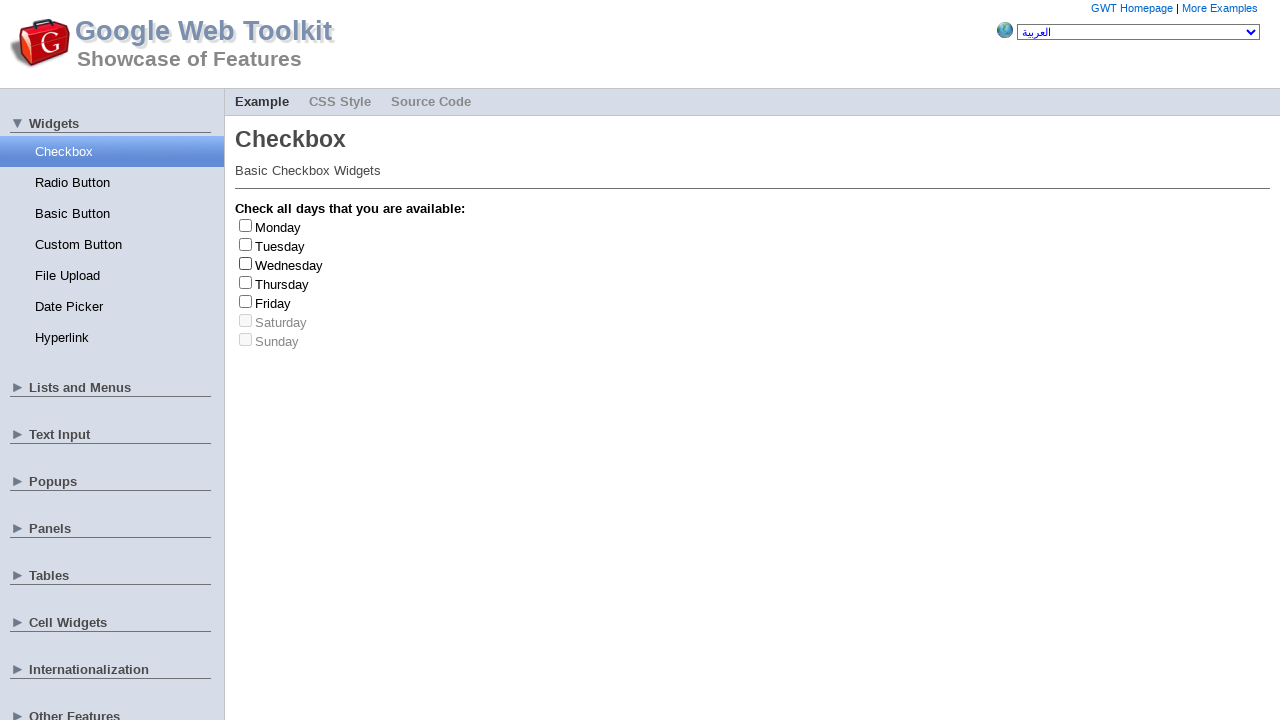

Waited 500ms after toggling checkbox off
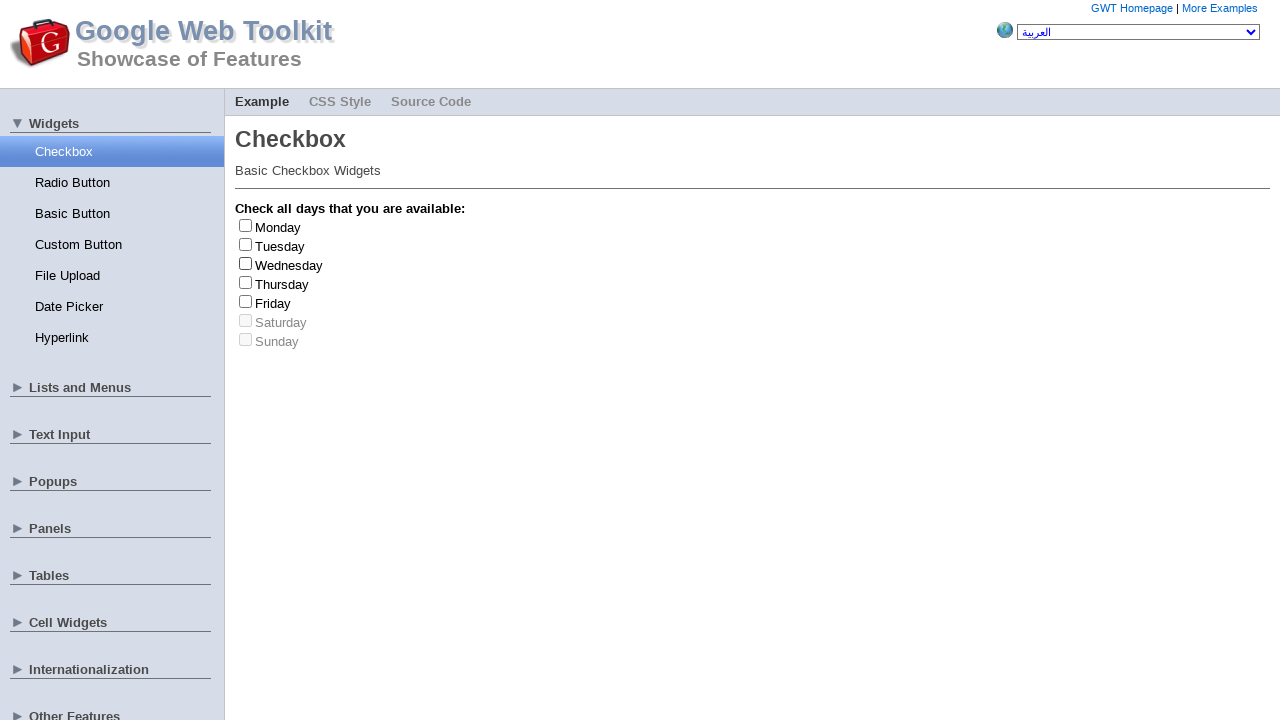

Clicked checkbox to toggle it on (iteration 2) at (246, 282) on span >> nth=3
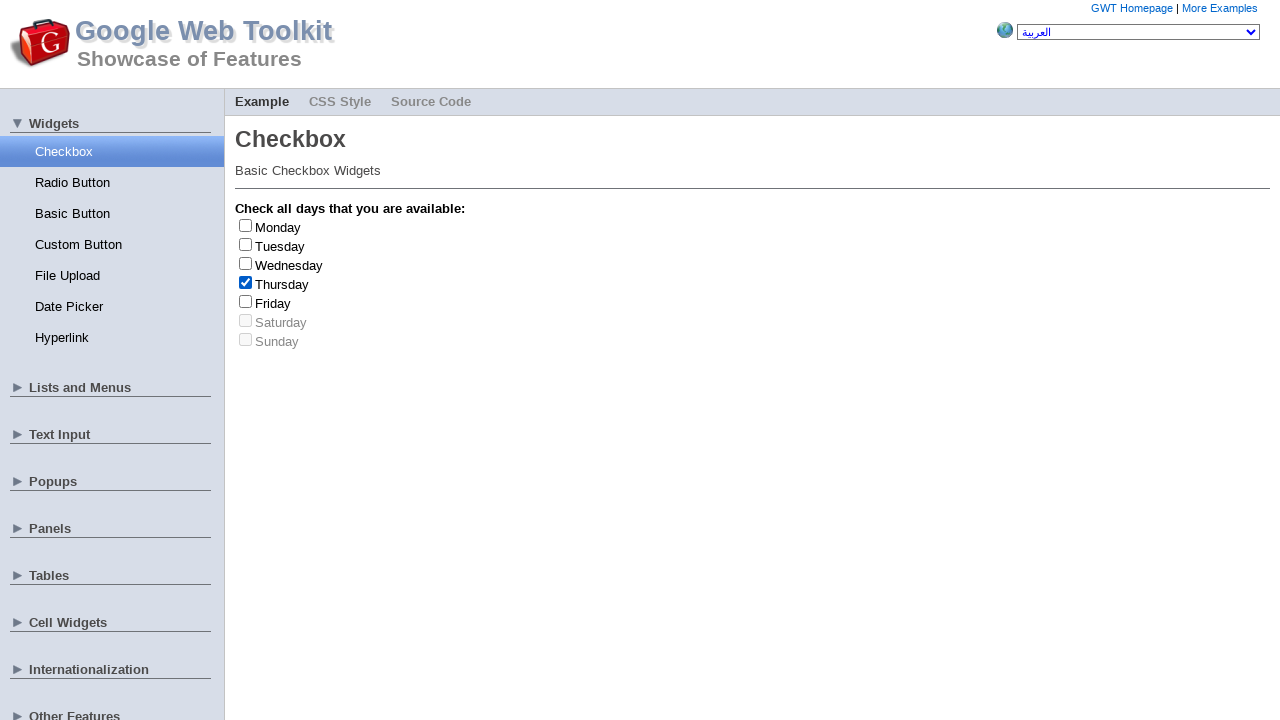

Waited 500ms after toggling checkbox on
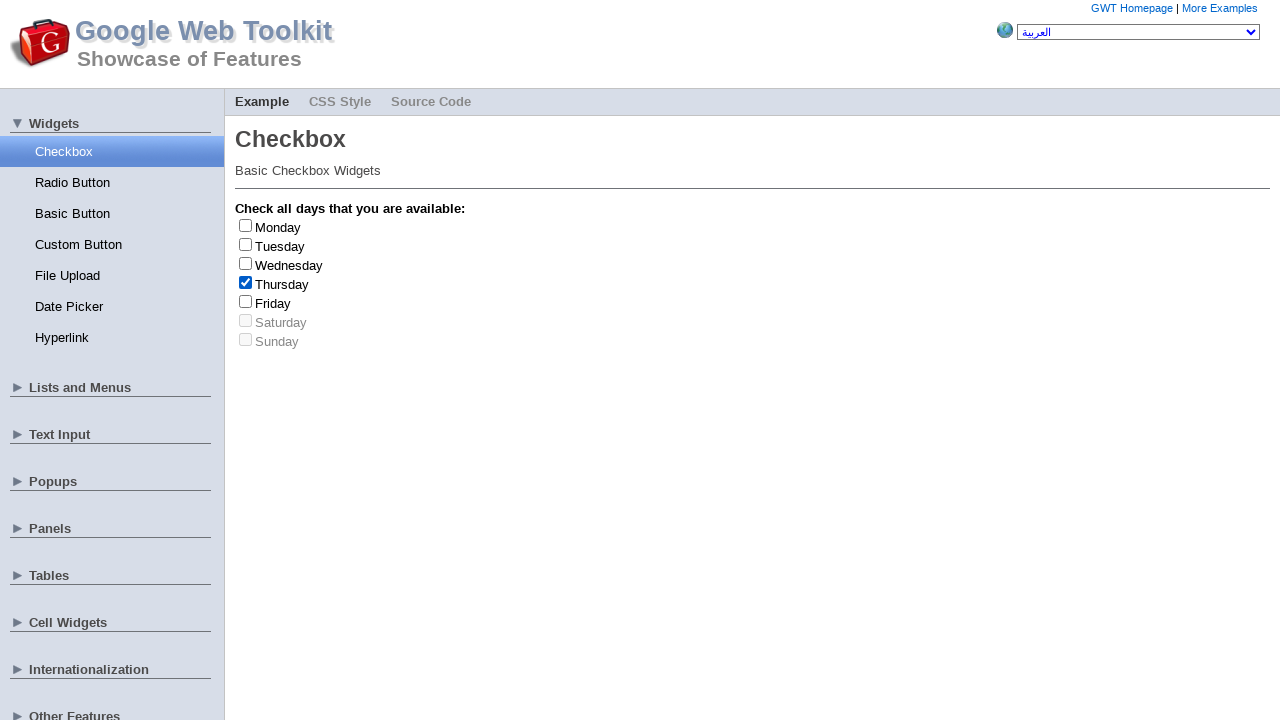

Clicked checkbox to toggle it off (iteration 2) at (246, 282) on span >> nth=3
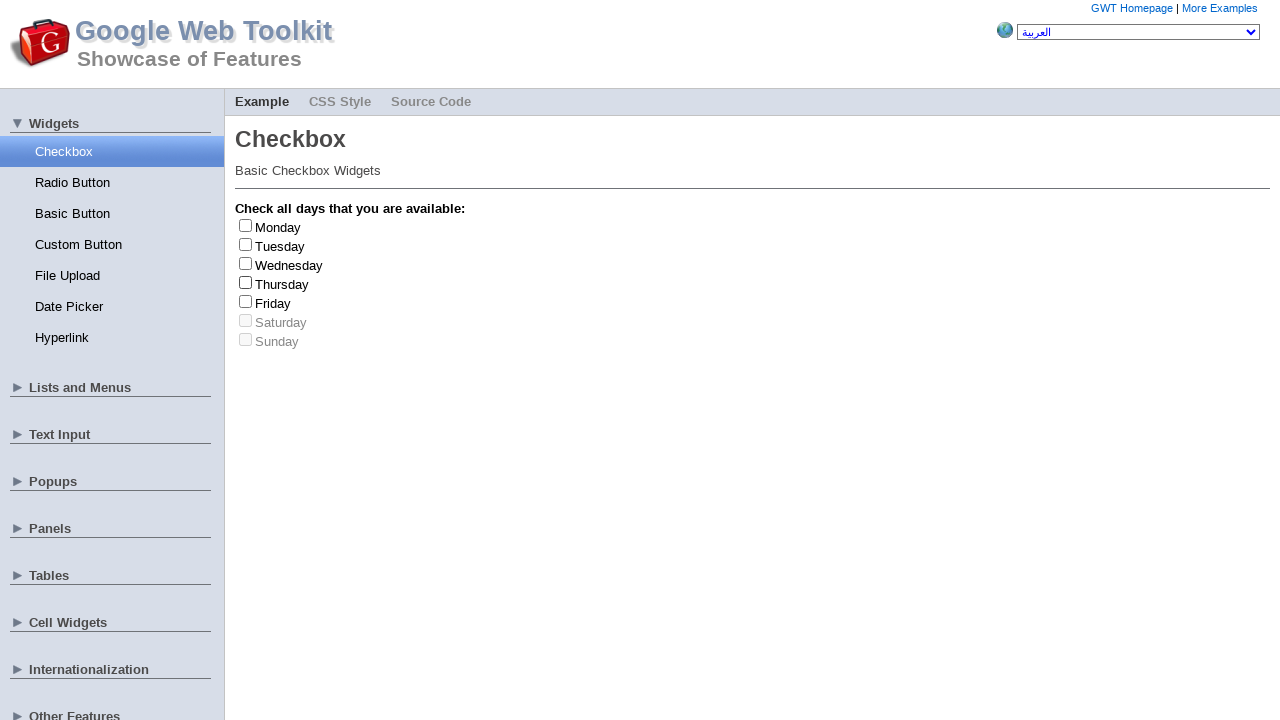

Waited 500ms after toggling checkbox off
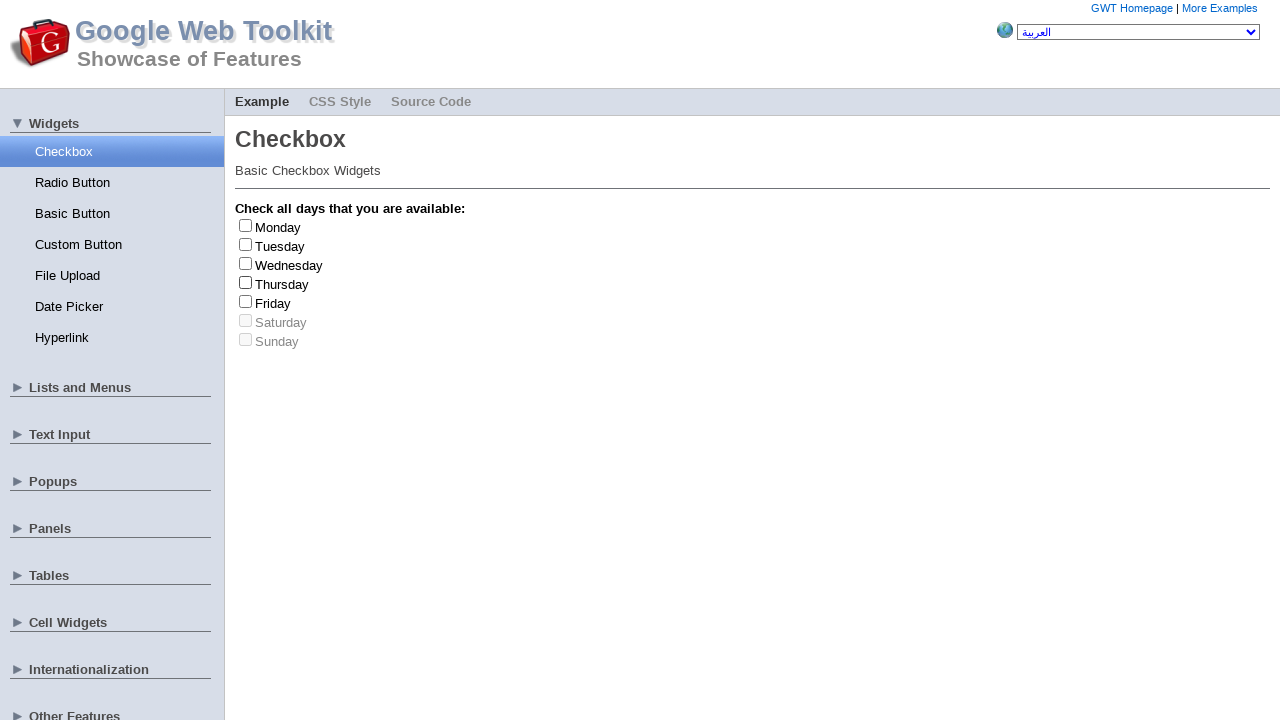

Clicked checkbox to toggle it on (iteration 2) at (246, 301) on span >> nth=4
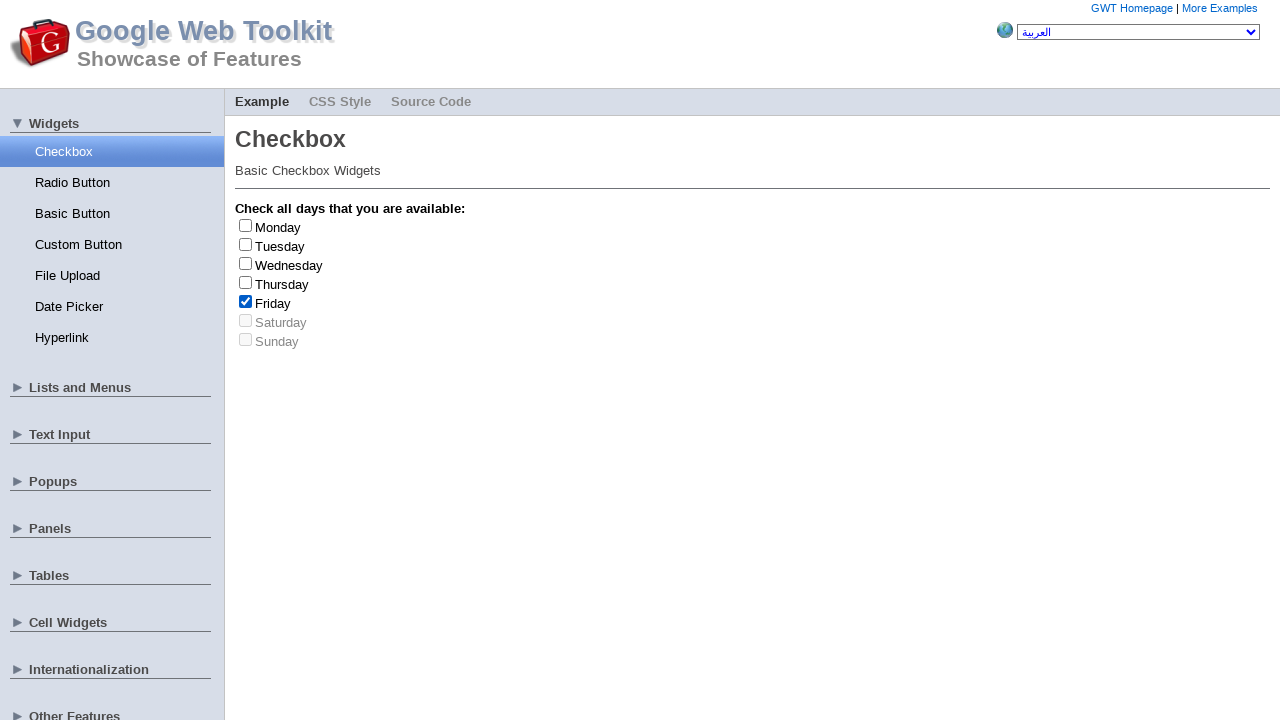

Waited 500ms after toggling checkbox on
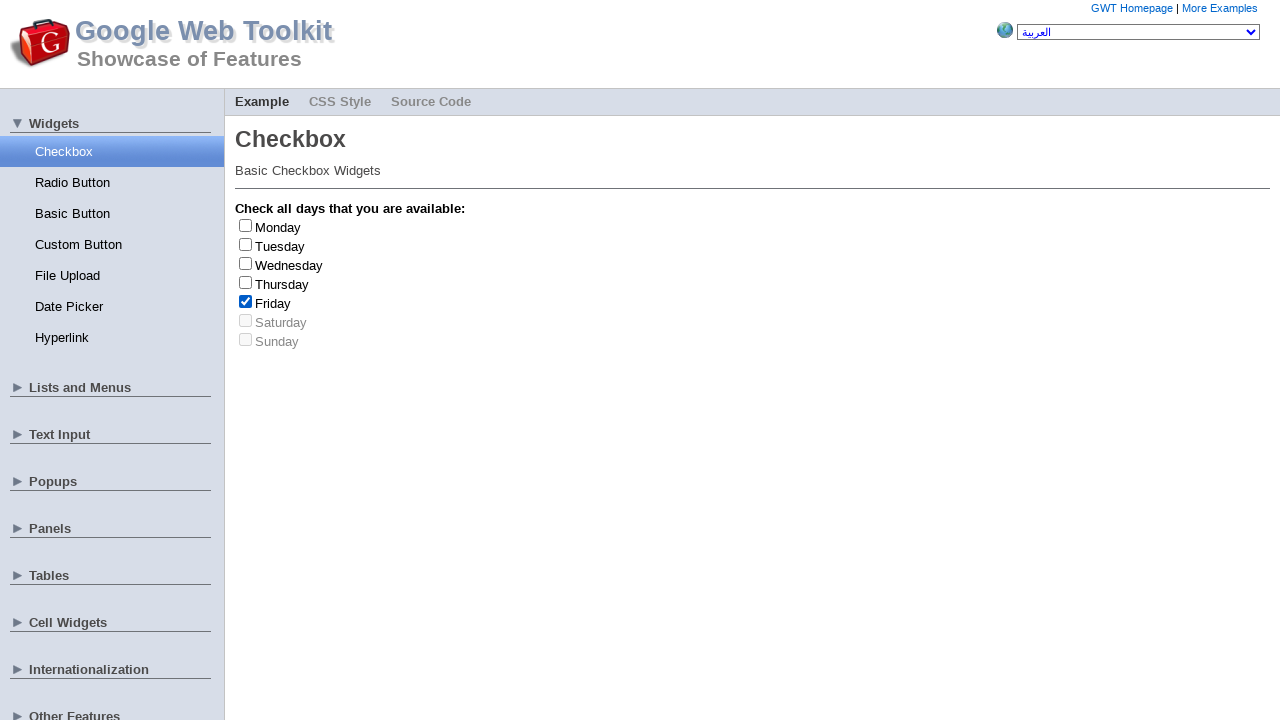

Clicked checkbox to toggle it off (iteration 2) at (246, 301) on span >> nth=4
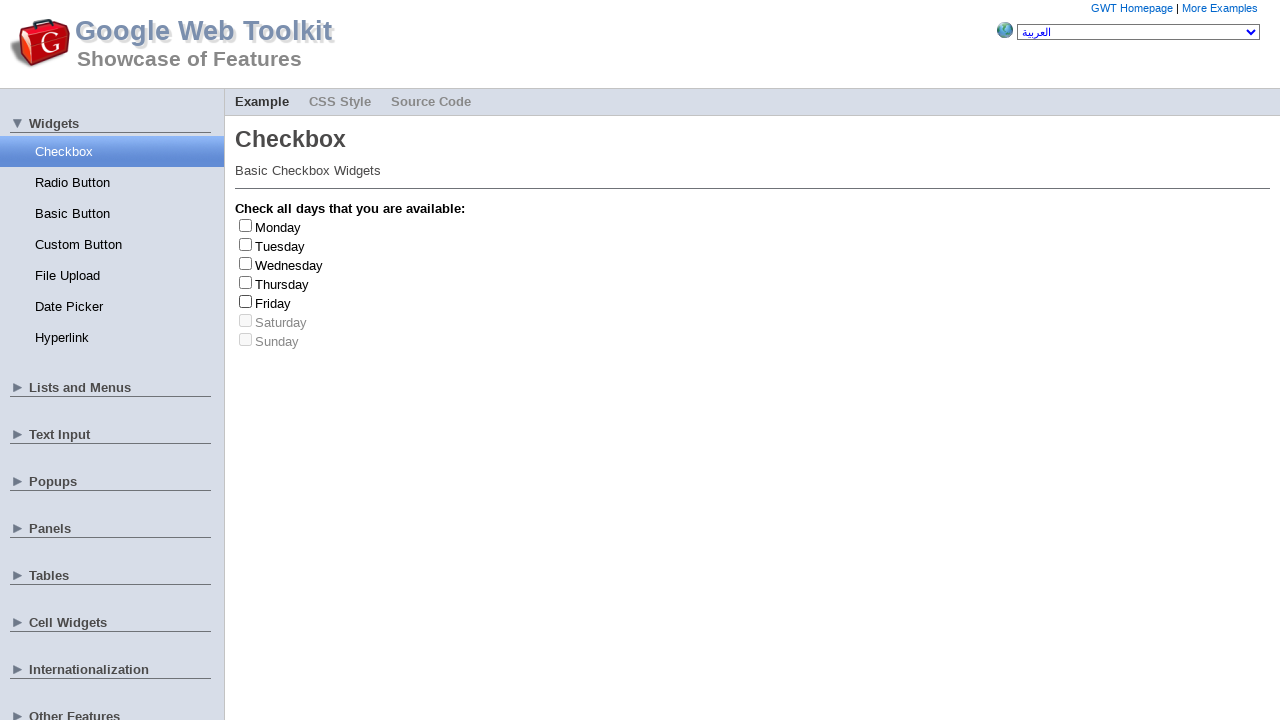

Waited 500ms after toggling checkbox off
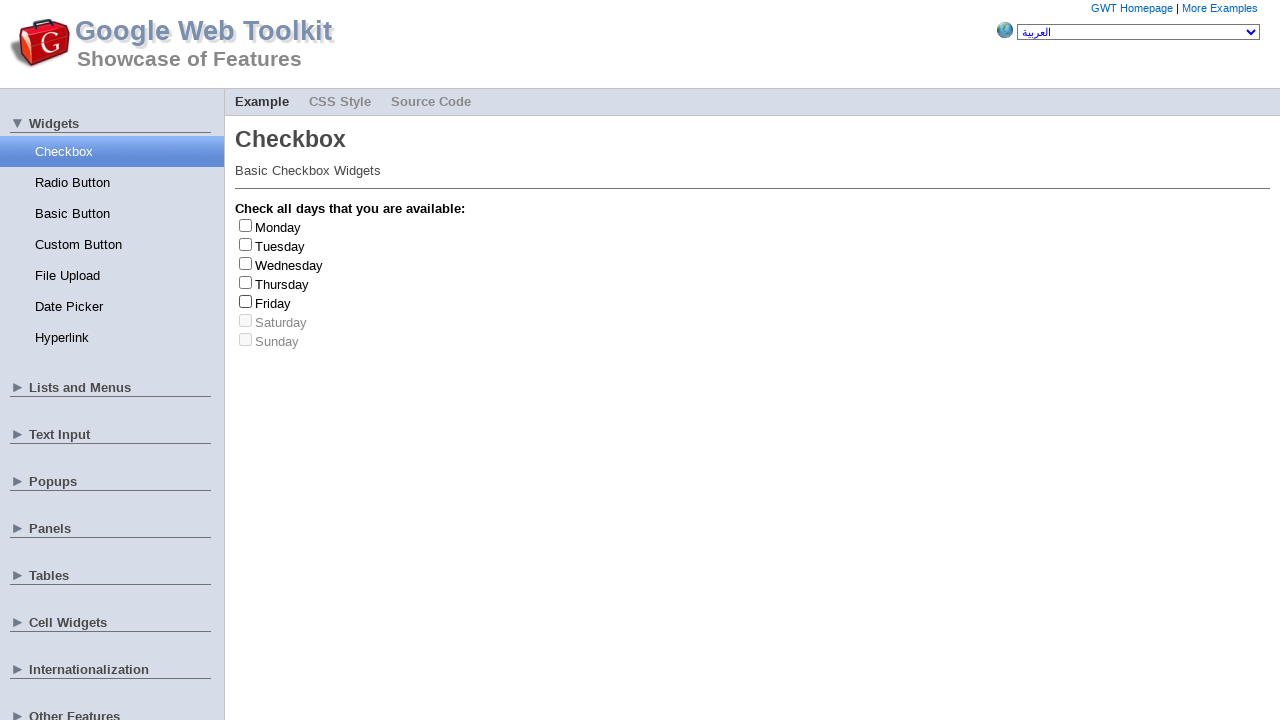

Clicked checkbox to toggle it on (iteration 2) at (246, 320) on span >> nth=5
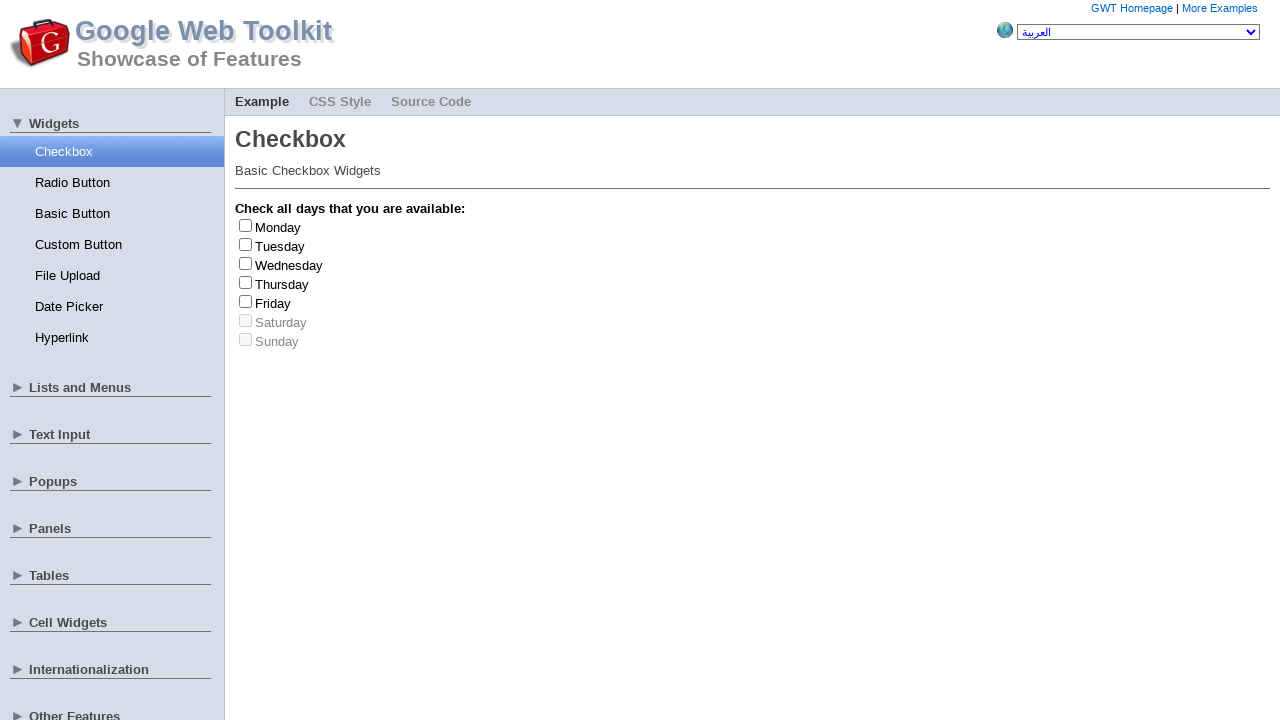

Waited 500ms after toggling checkbox on
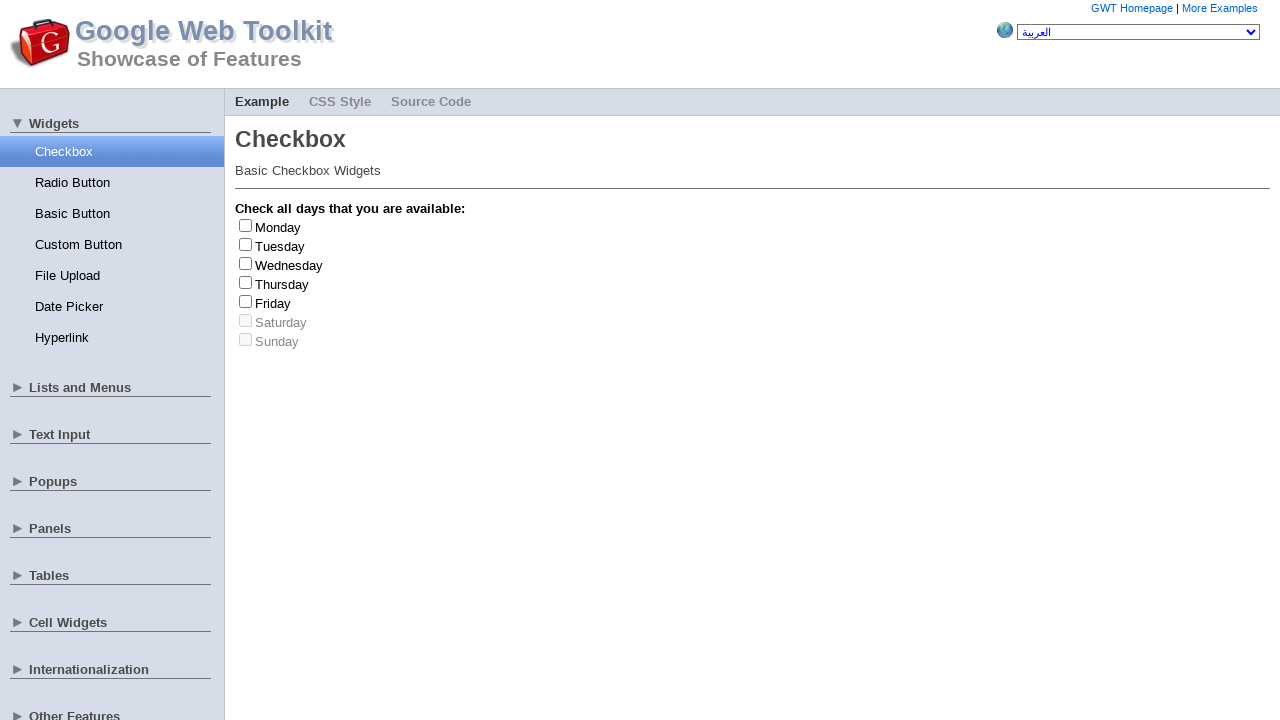

Clicked checkbox to toggle it off (iteration 2) at (246, 320) on span >> nth=5
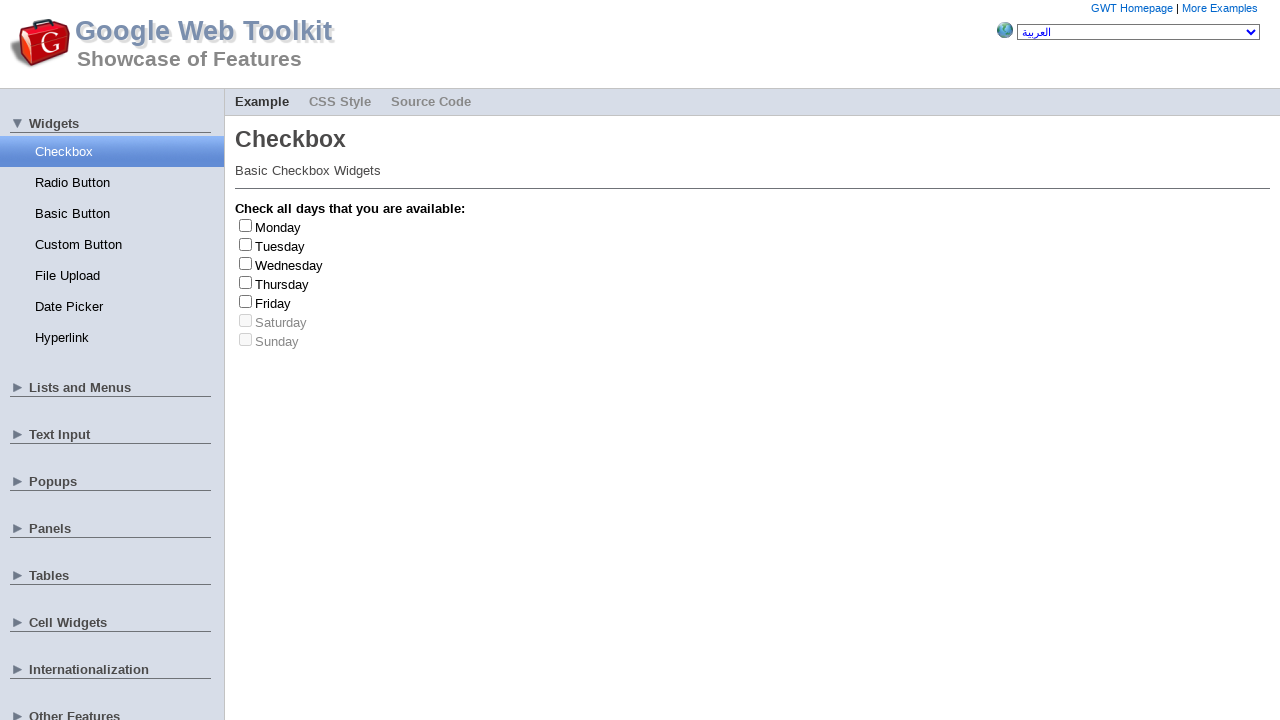

Waited 500ms after toggling checkbox off
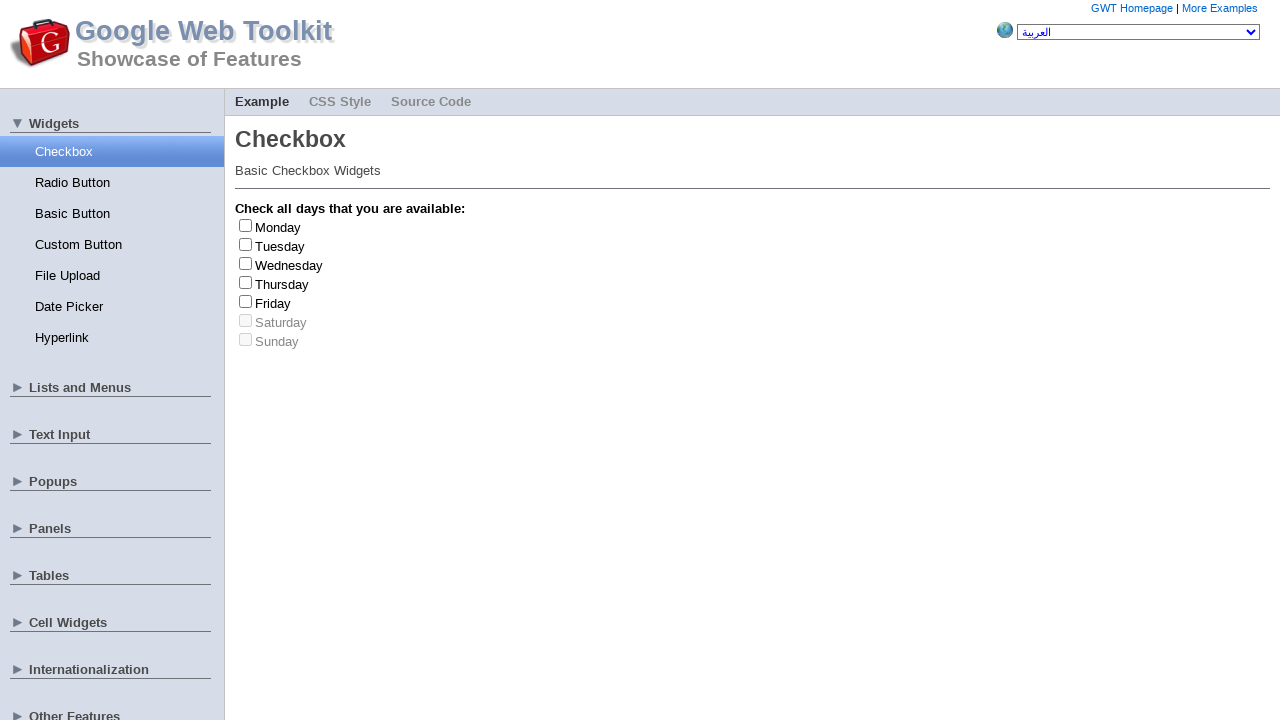

Clicked checkbox to toggle it on (iteration 3) at (246, 225) on span >> nth=0
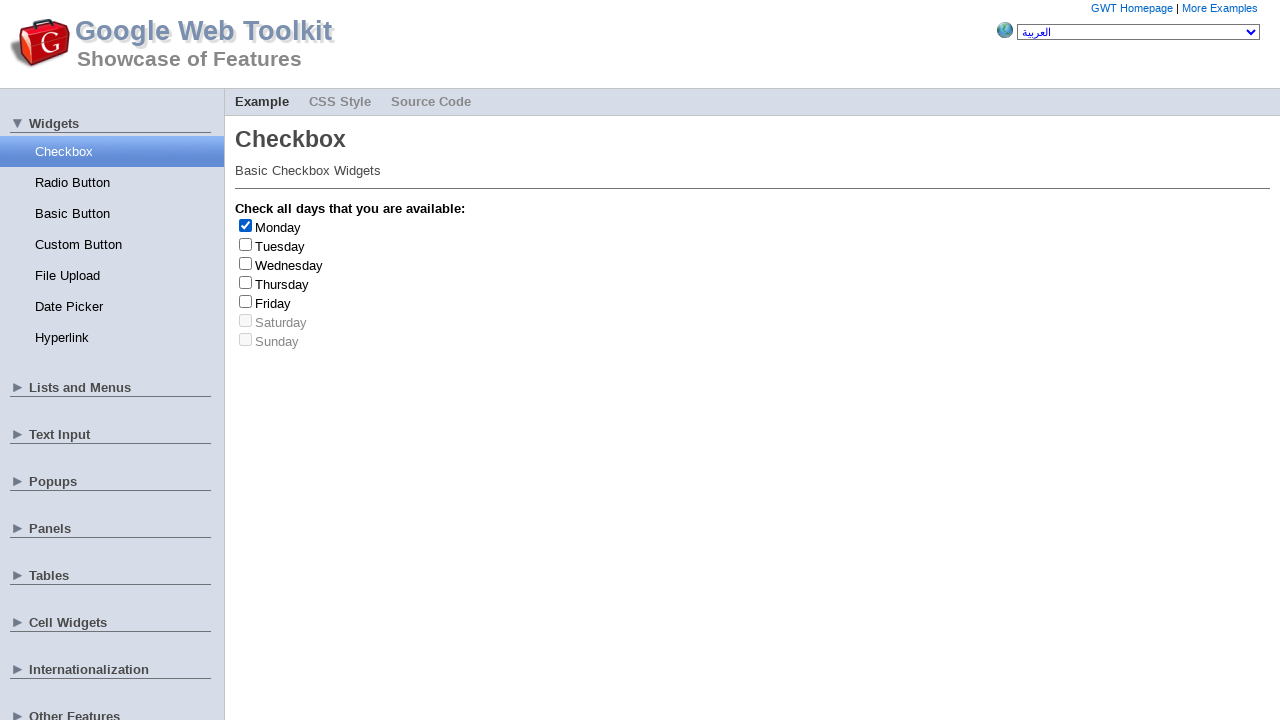

Waited 500ms after toggling checkbox on
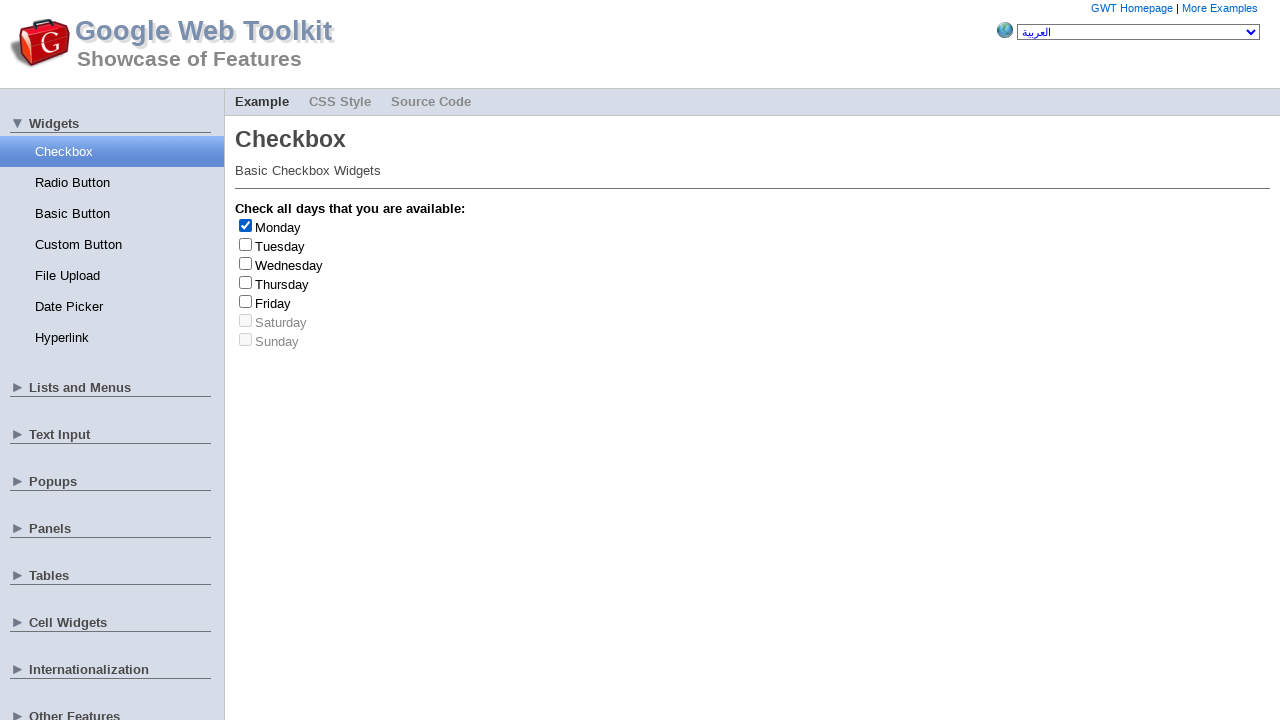

Clicked checkbox to toggle it off (iteration 3) at (246, 225) on span >> nth=0
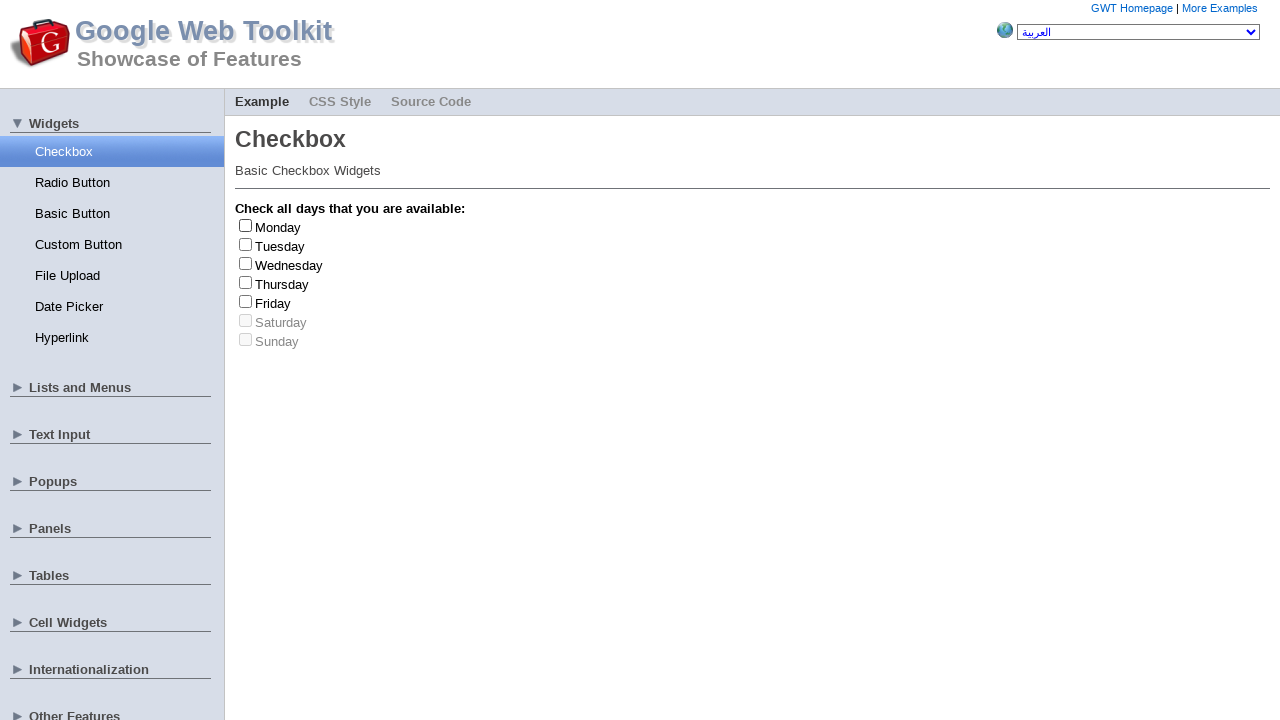

Waited 500ms after toggling checkbox off
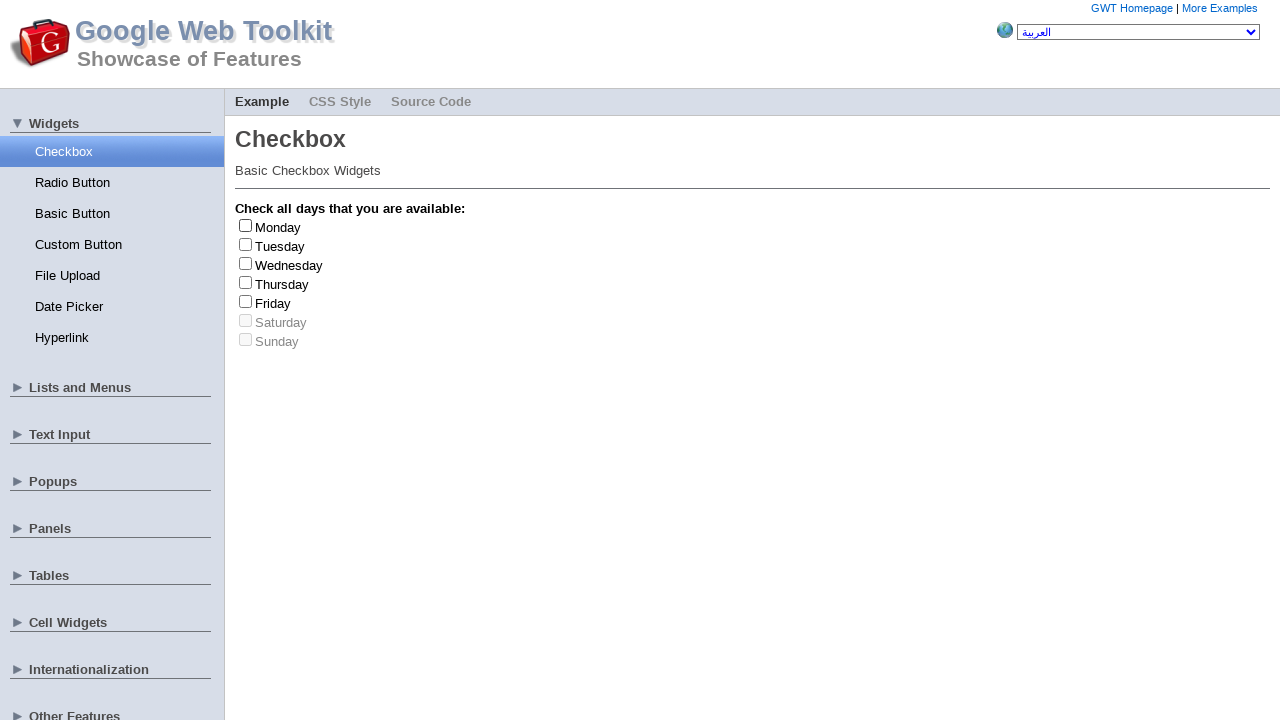

Clicked checkbox to toggle it on (iteration 3) at (246, 244) on span >> nth=1
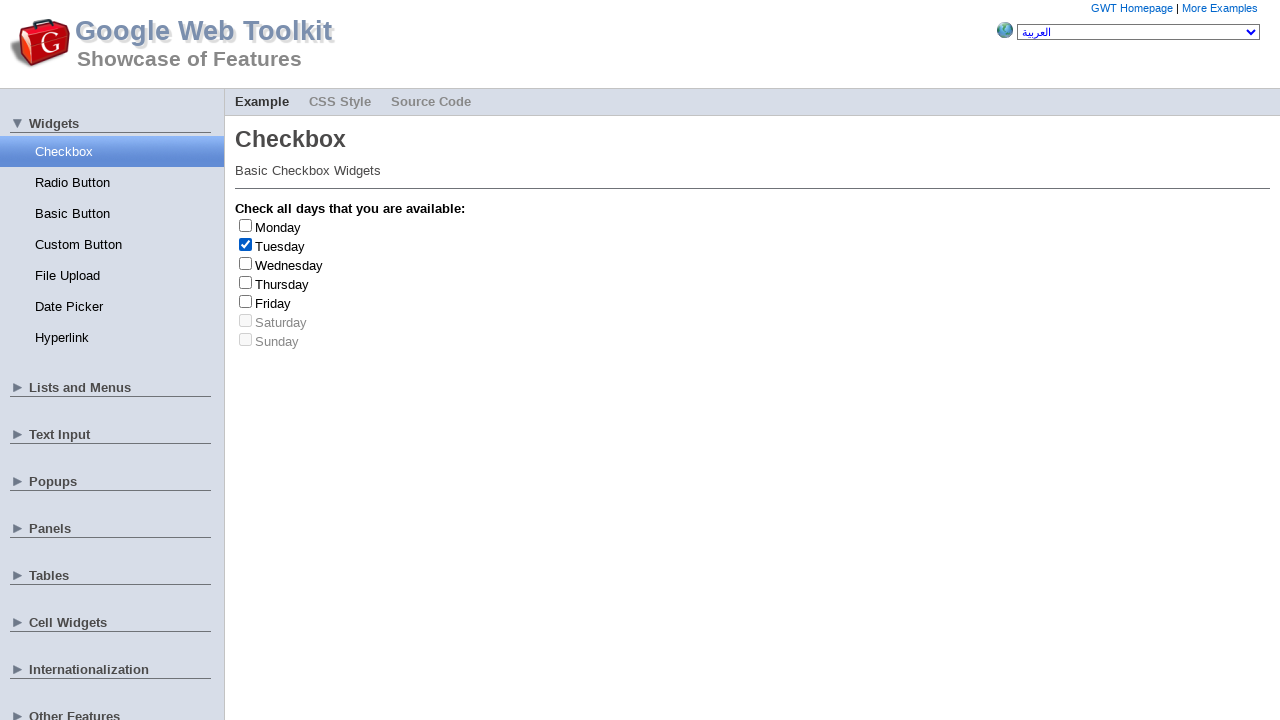

Waited 500ms after toggling checkbox on
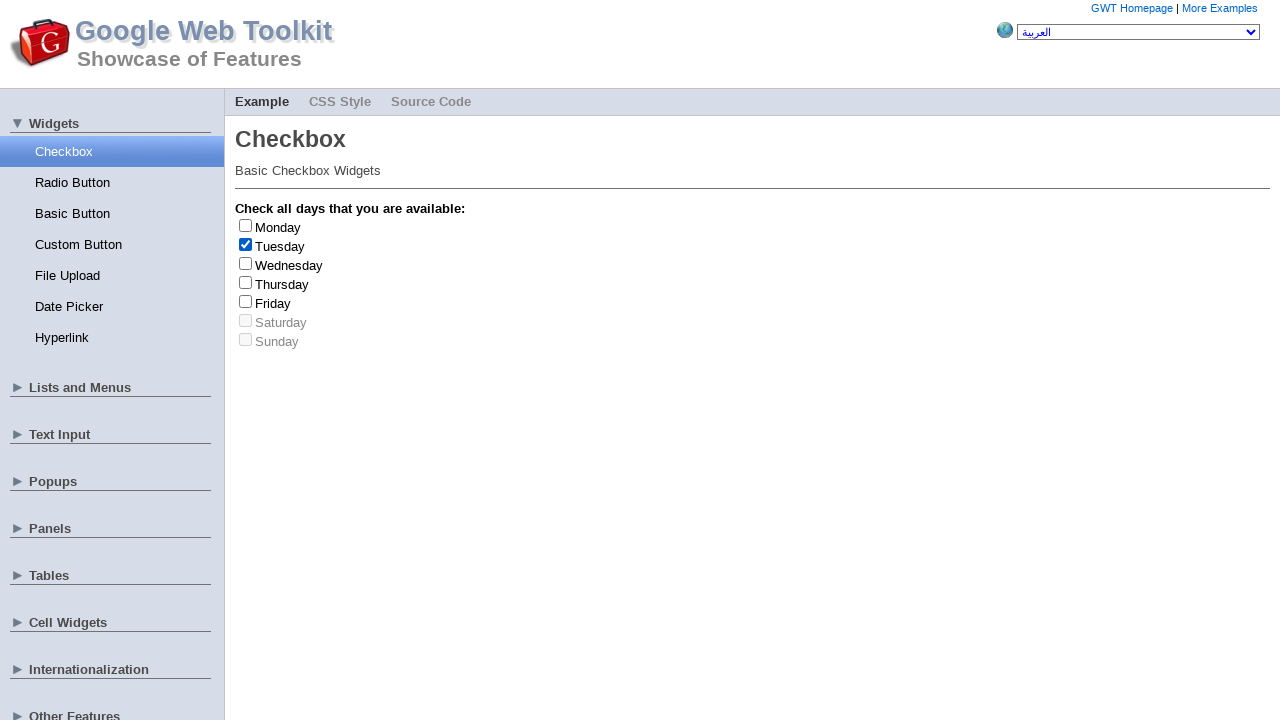

Clicked checkbox to toggle it off (iteration 3) at (246, 244) on span >> nth=1
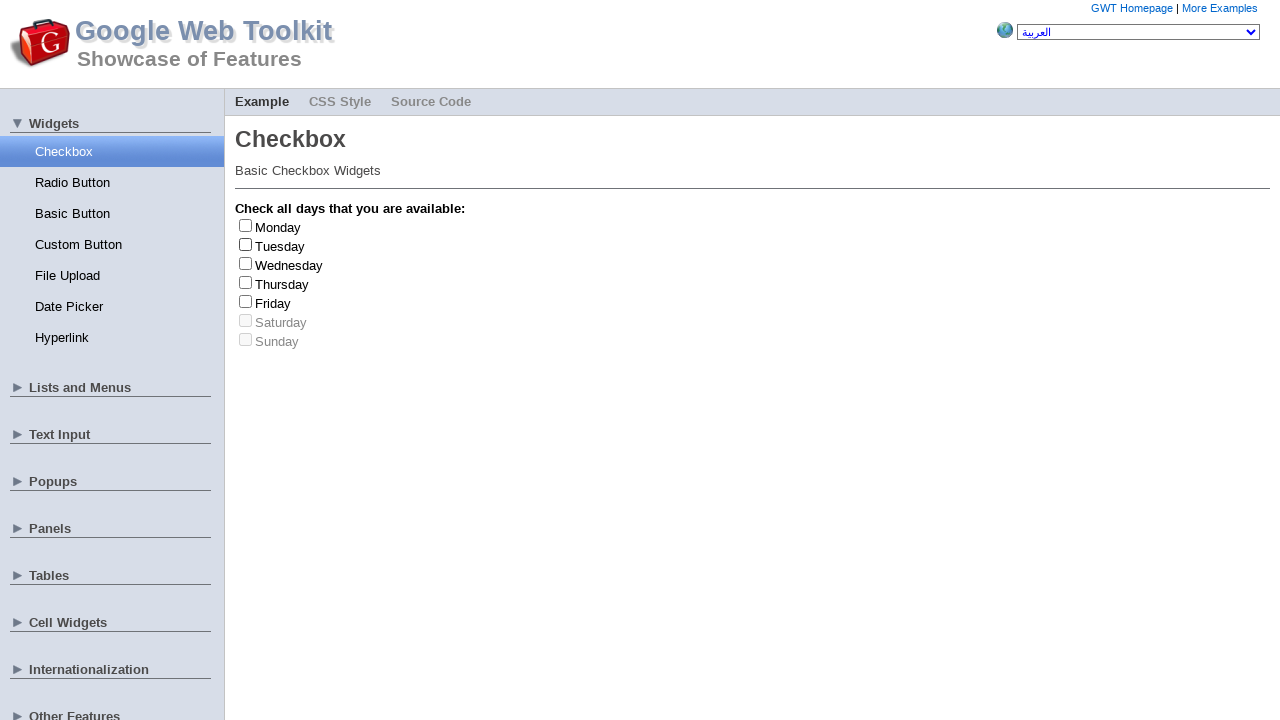

Waited 500ms after toggling checkbox off
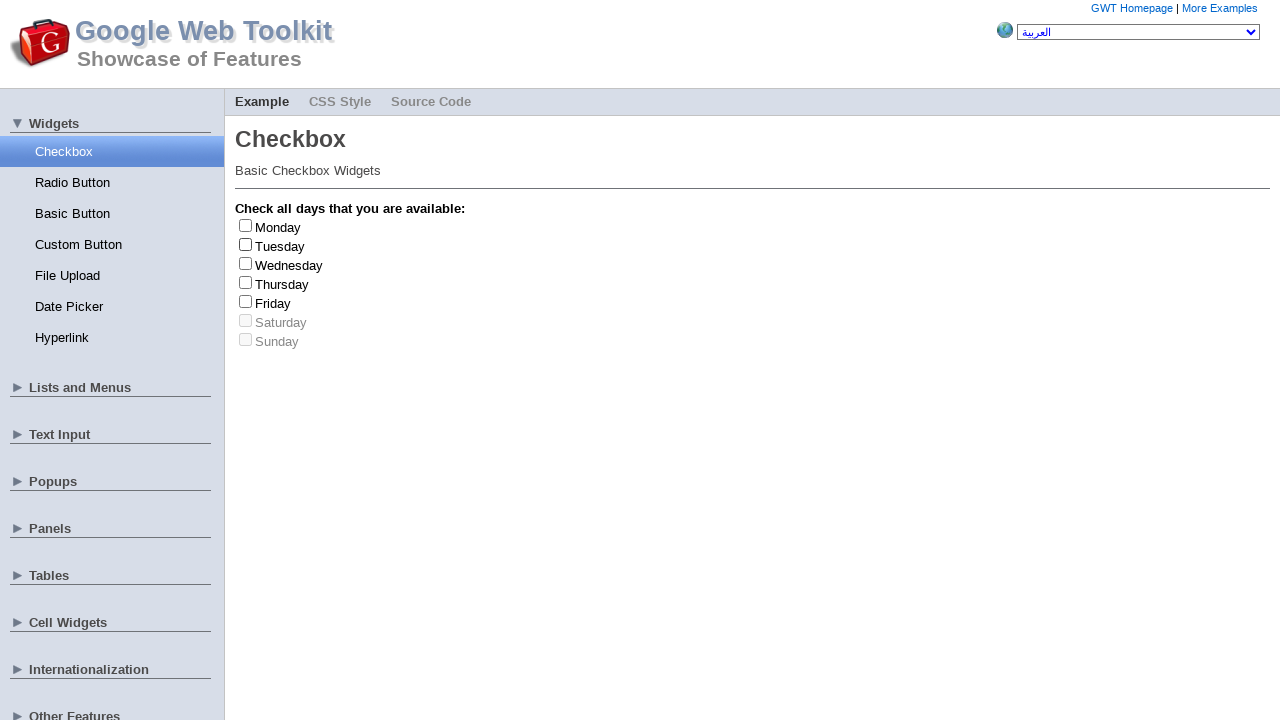

Clicked checkbox to toggle it on (iteration 3) at (246, 263) on span >> nth=2
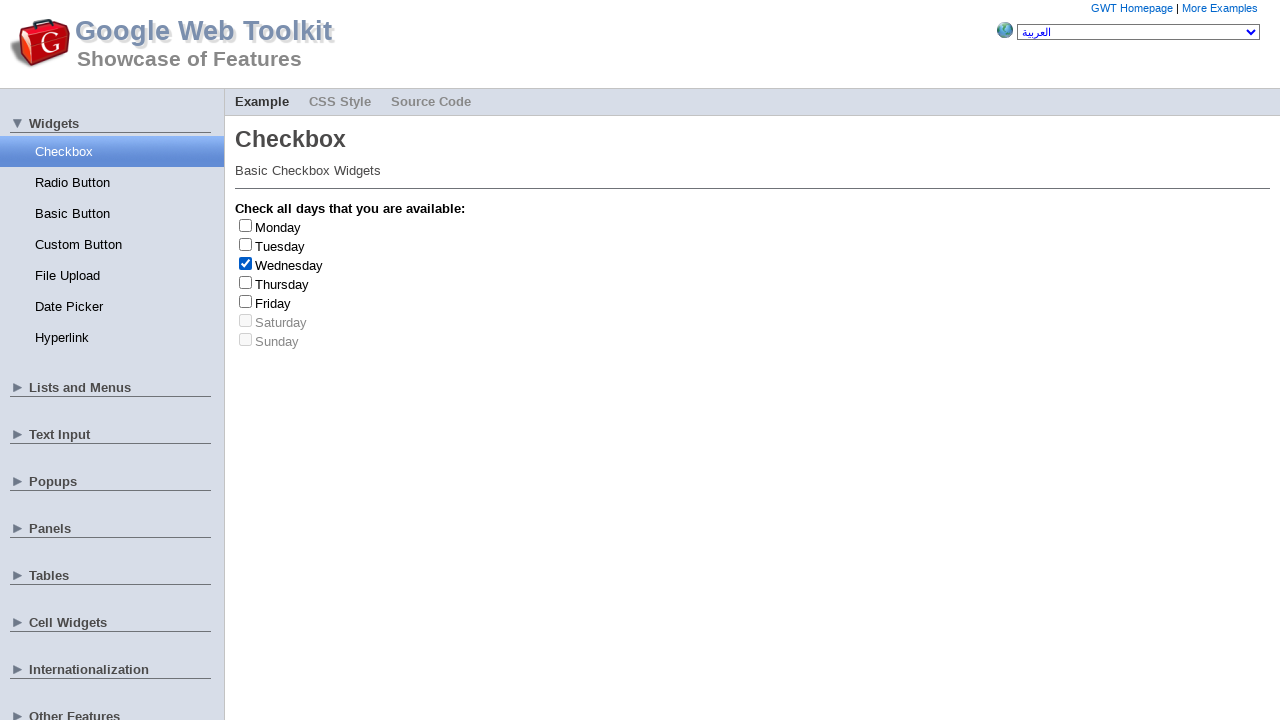

Waited 500ms after toggling checkbox on
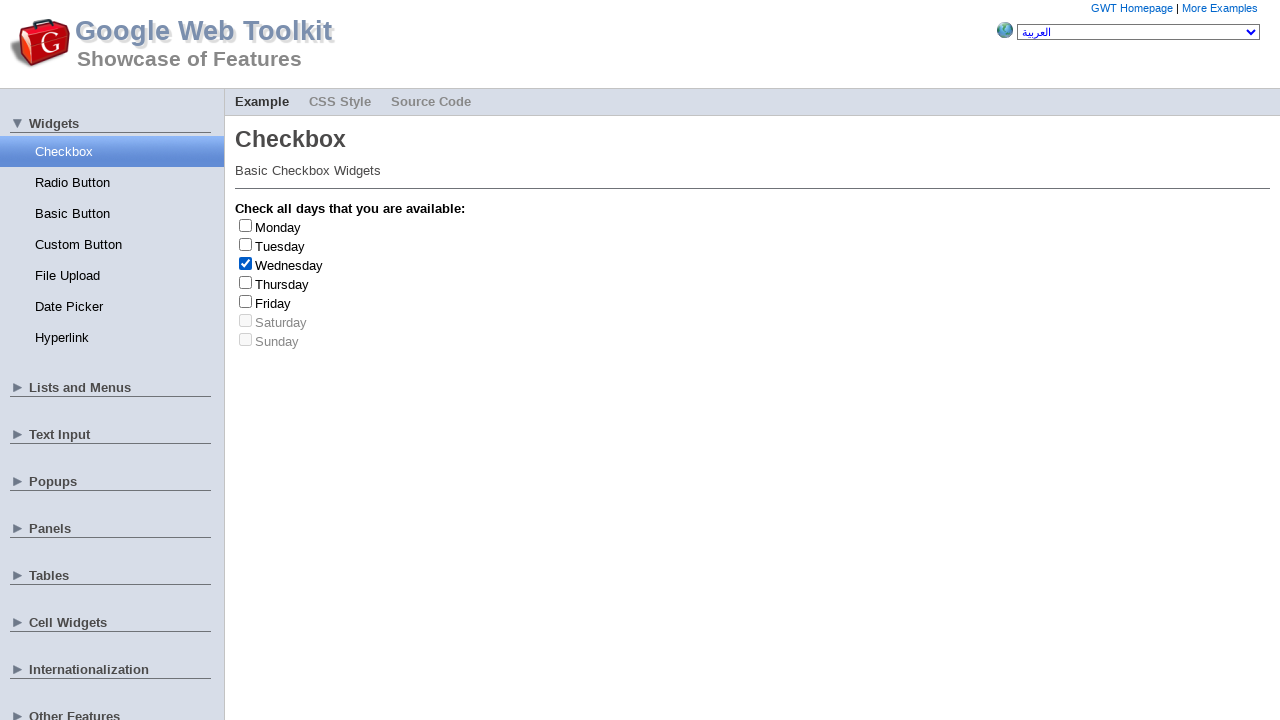

Clicked checkbox to toggle it off (iteration 3) at (246, 263) on span >> nth=2
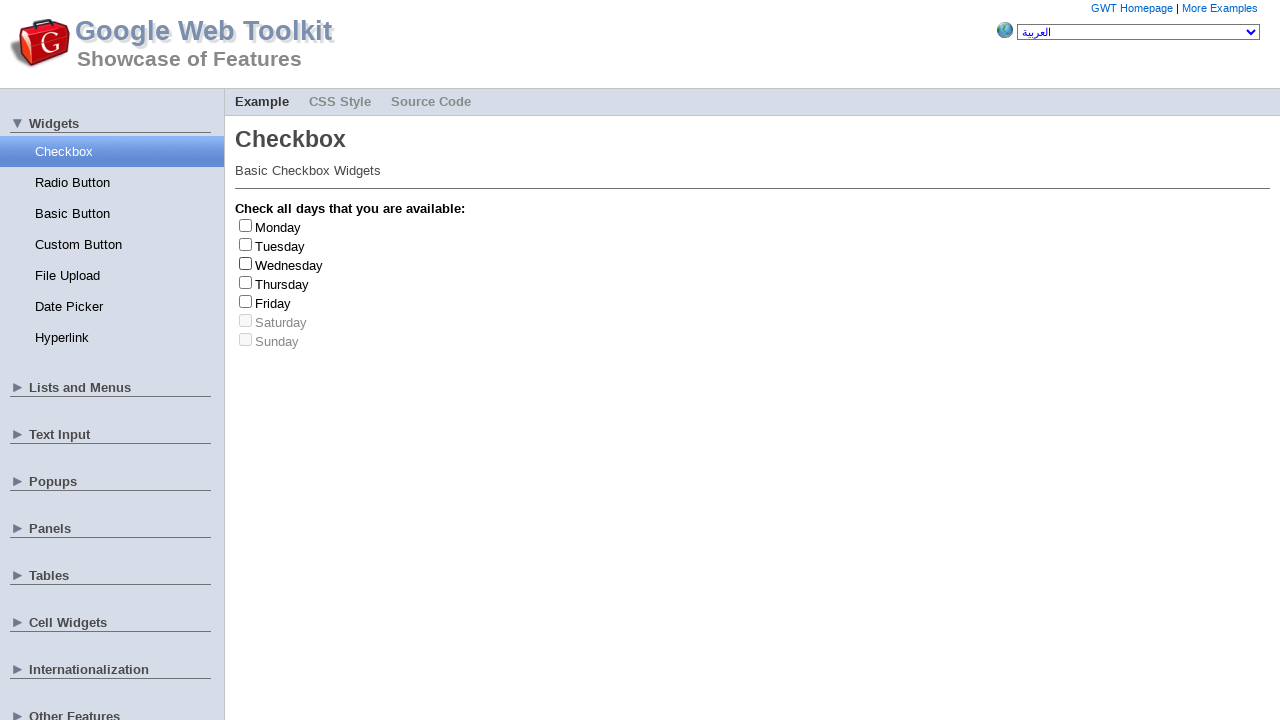

Waited 500ms after toggling checkbox off
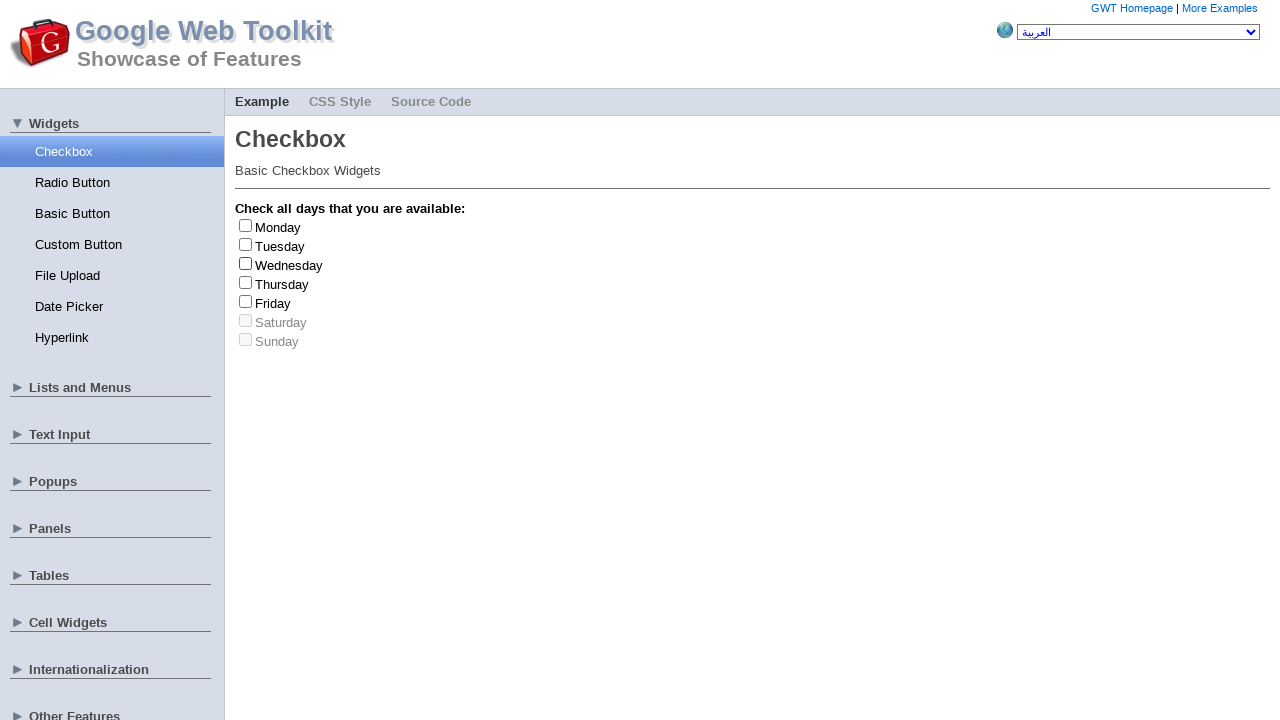

Clicked checkbox to toggle it on (iteration 3) at (246, 282) on span >> nth=3
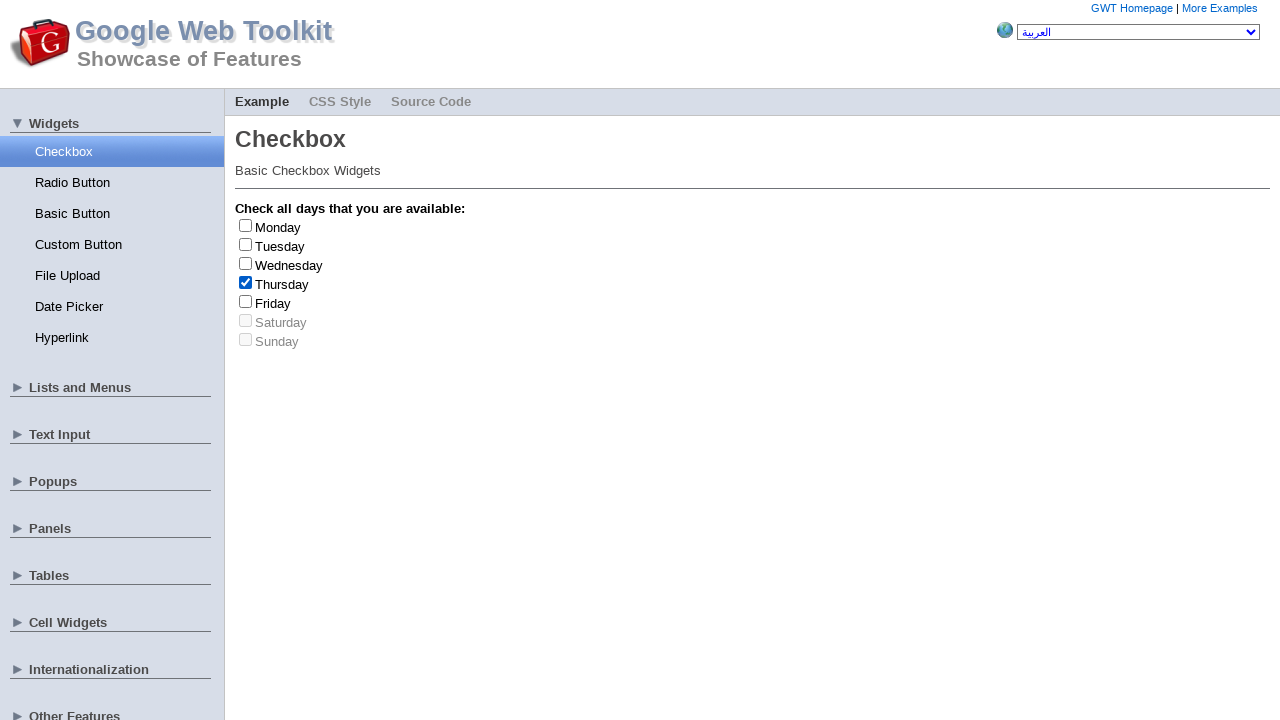

Waited 500ms after toggling checkbox on
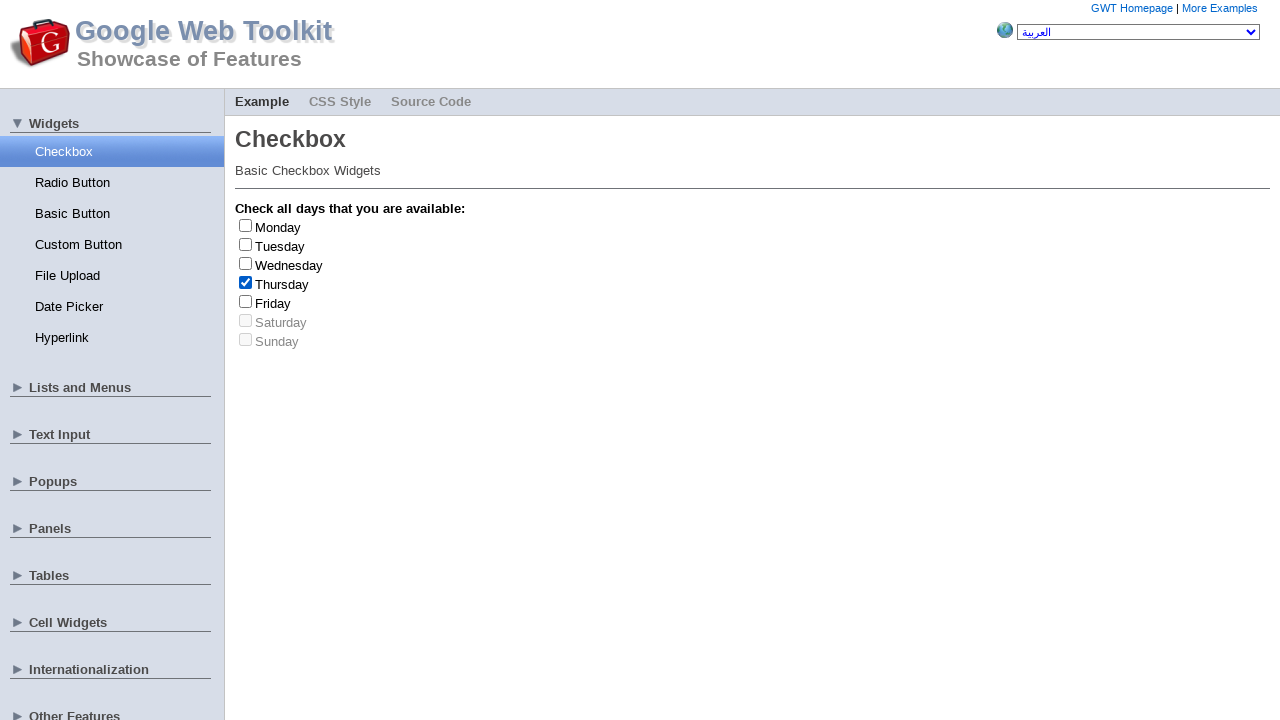

Clicked checkbox to toggle it off (iteration 3) at (246, 282) on span >> nth=3
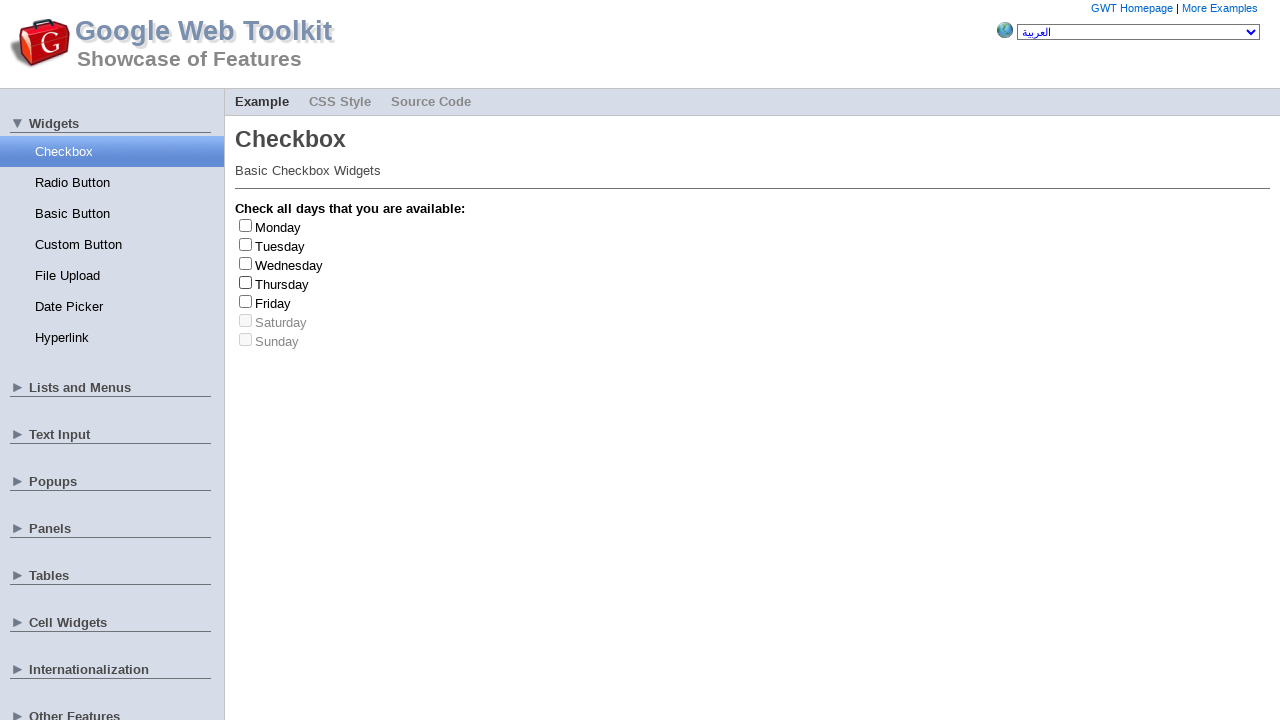

Waited 500ms after toggling checkbox off
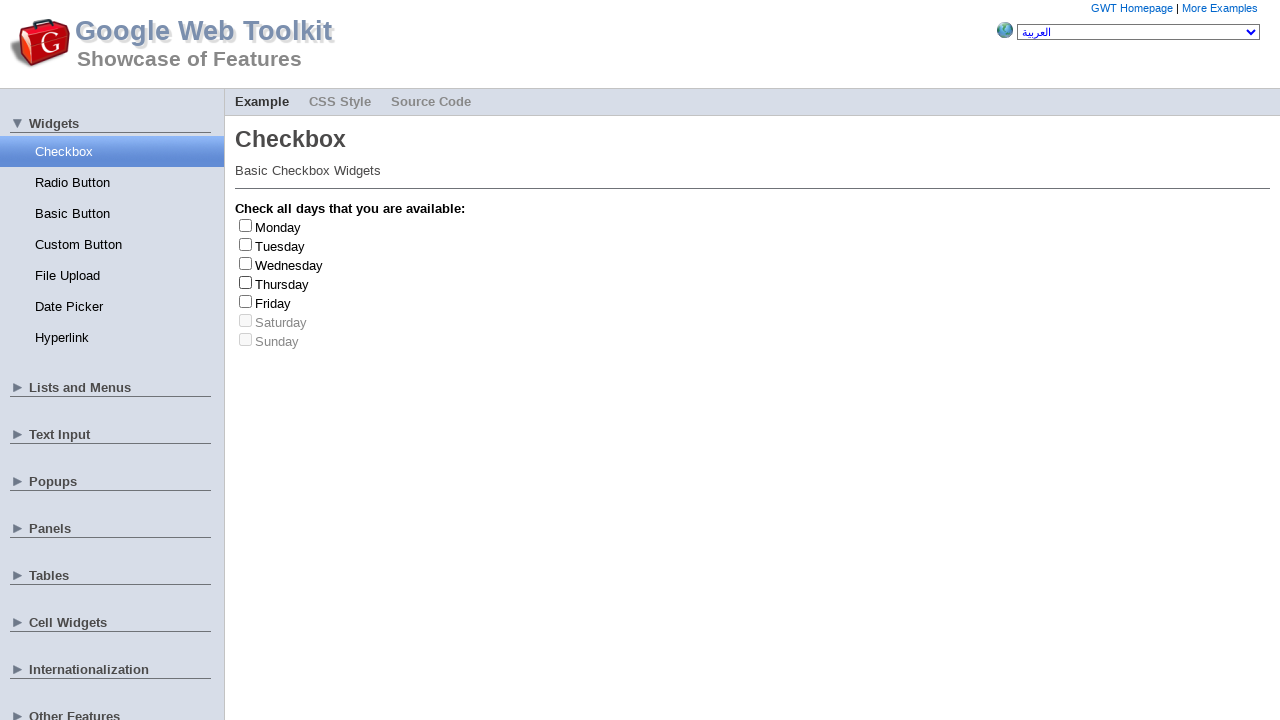

Clicked checkbox to toggle it on (iteration 3) at (246, 301) on span >> nth=4
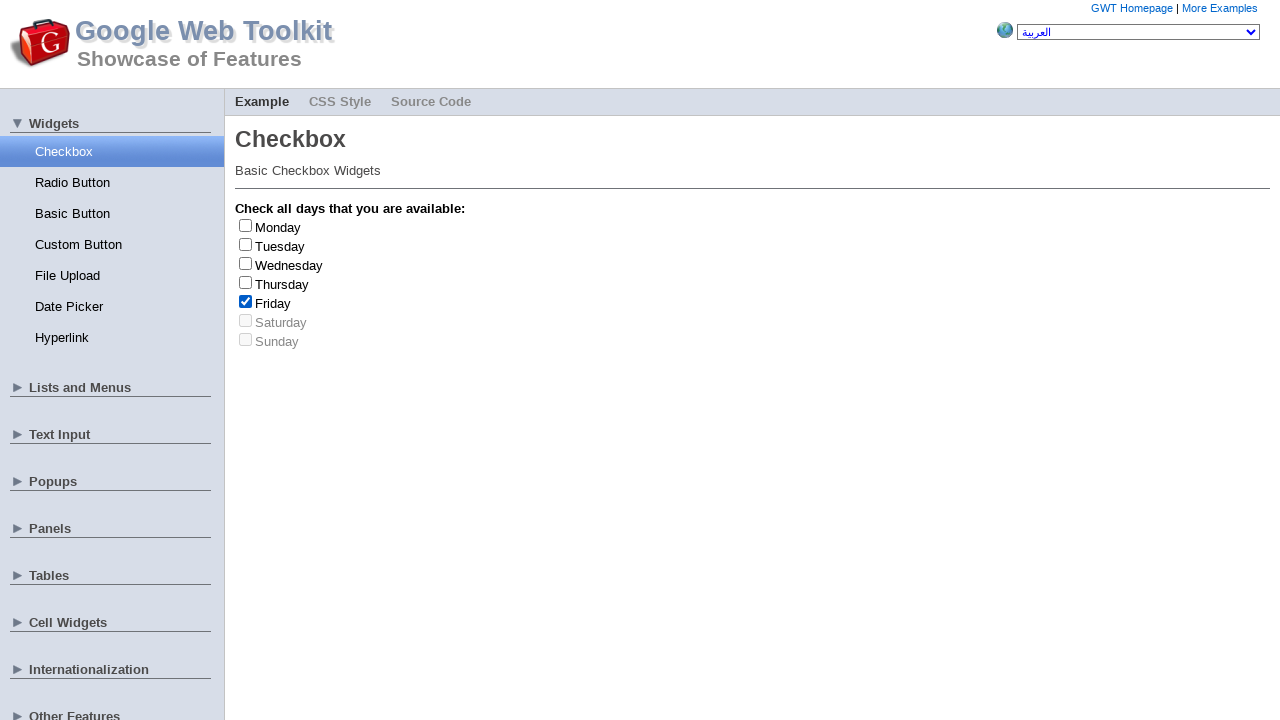

Waited 500ms after toggling checkbox on
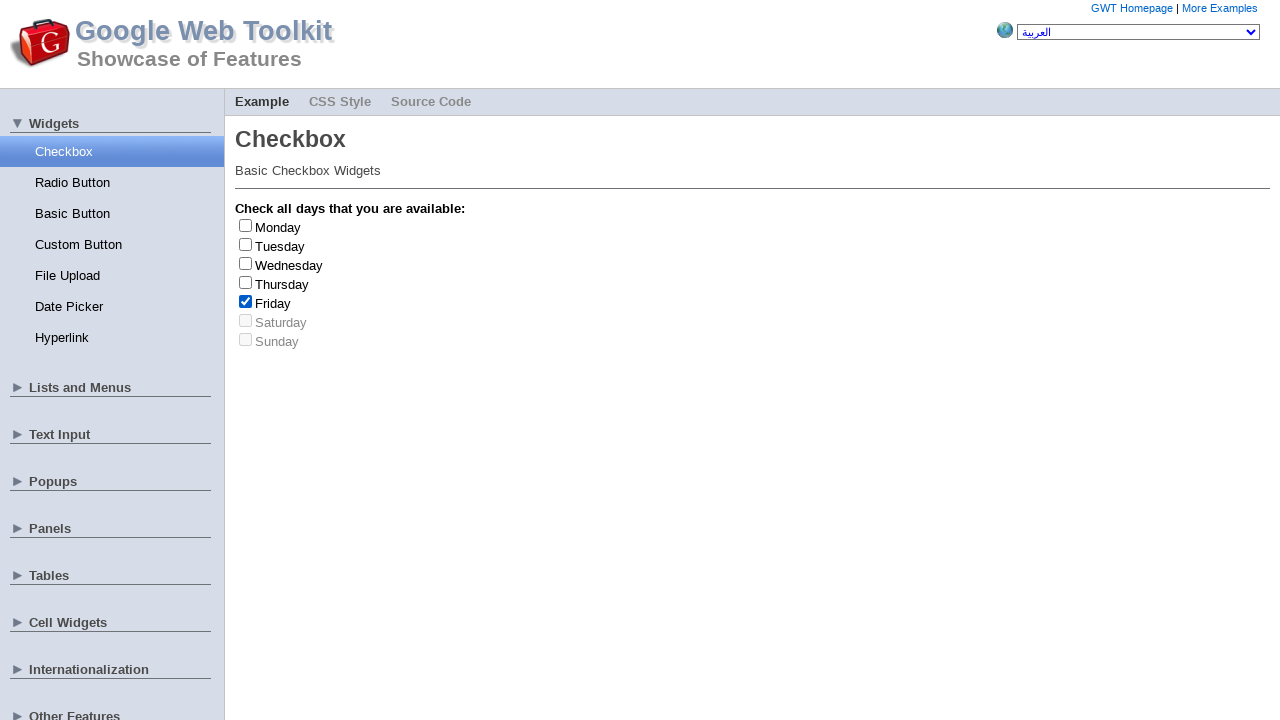

Clicked checkbox to toggle it off (iteration 3) at (246, 301) on span >> nth=4
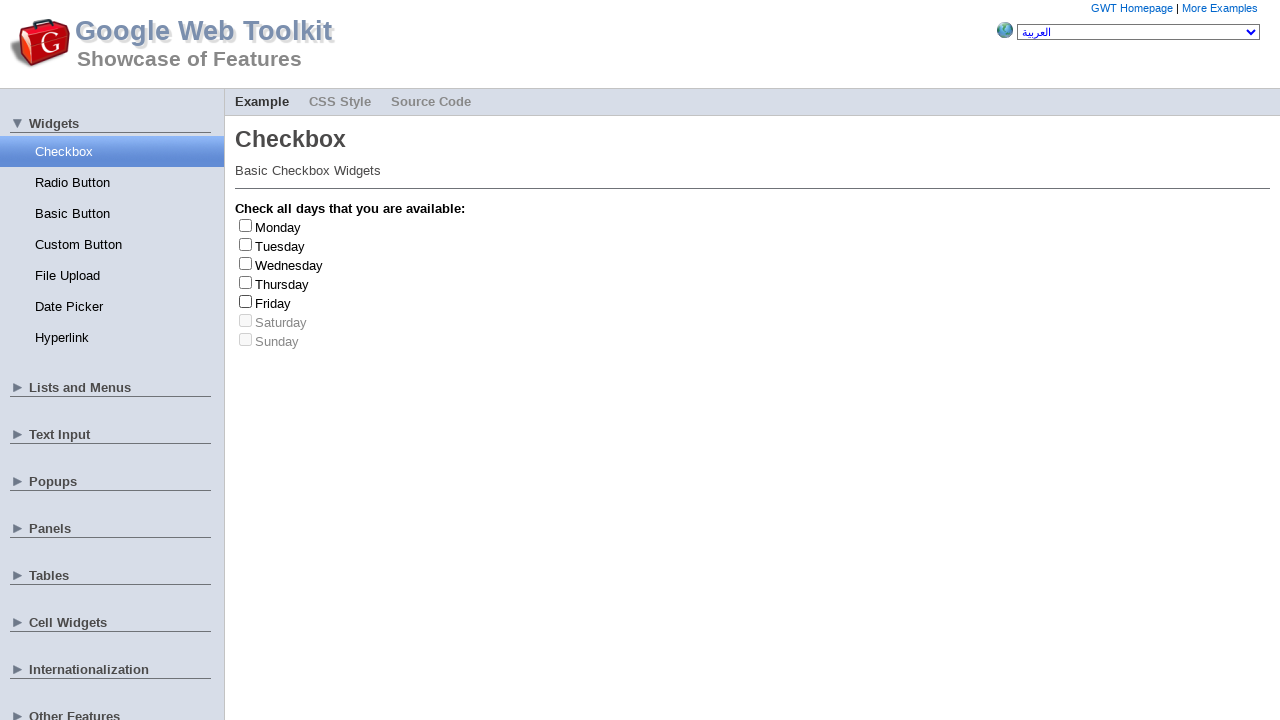

Waited 500ms after toggling checkbox off
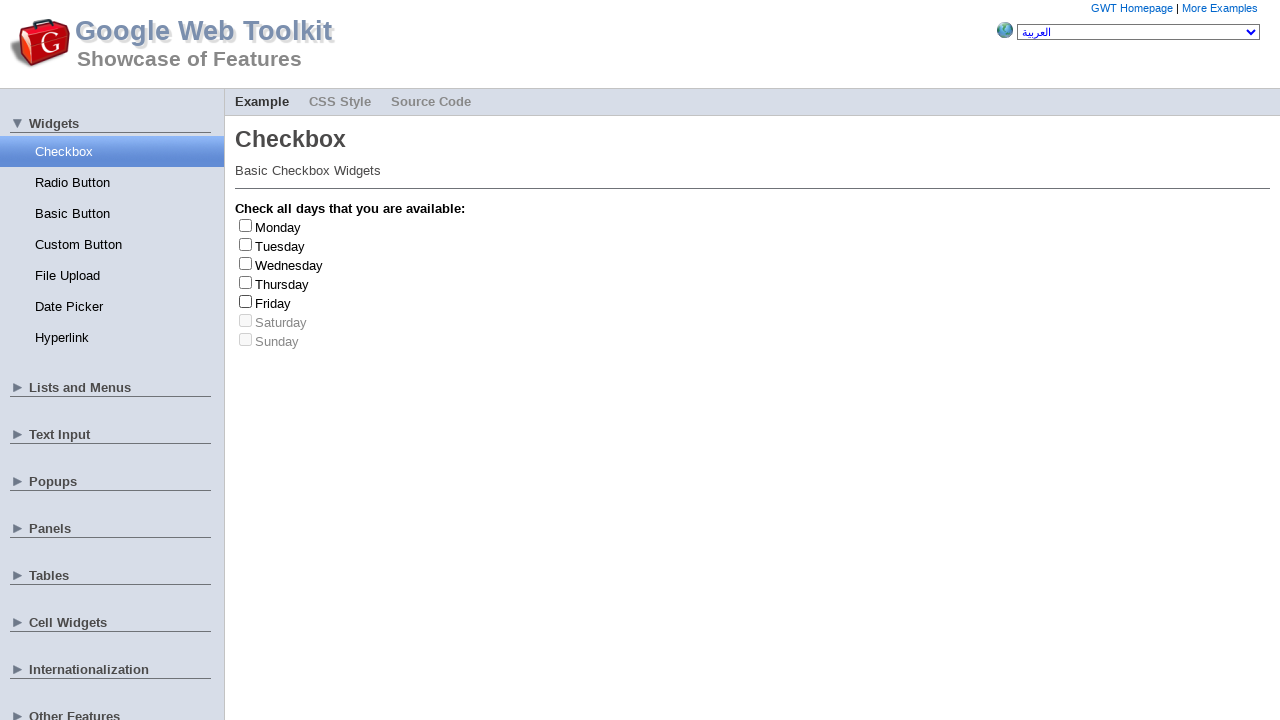

Clicked checkbox to toggle it on (iteration 3) at (246, 320) on span >> nth=5
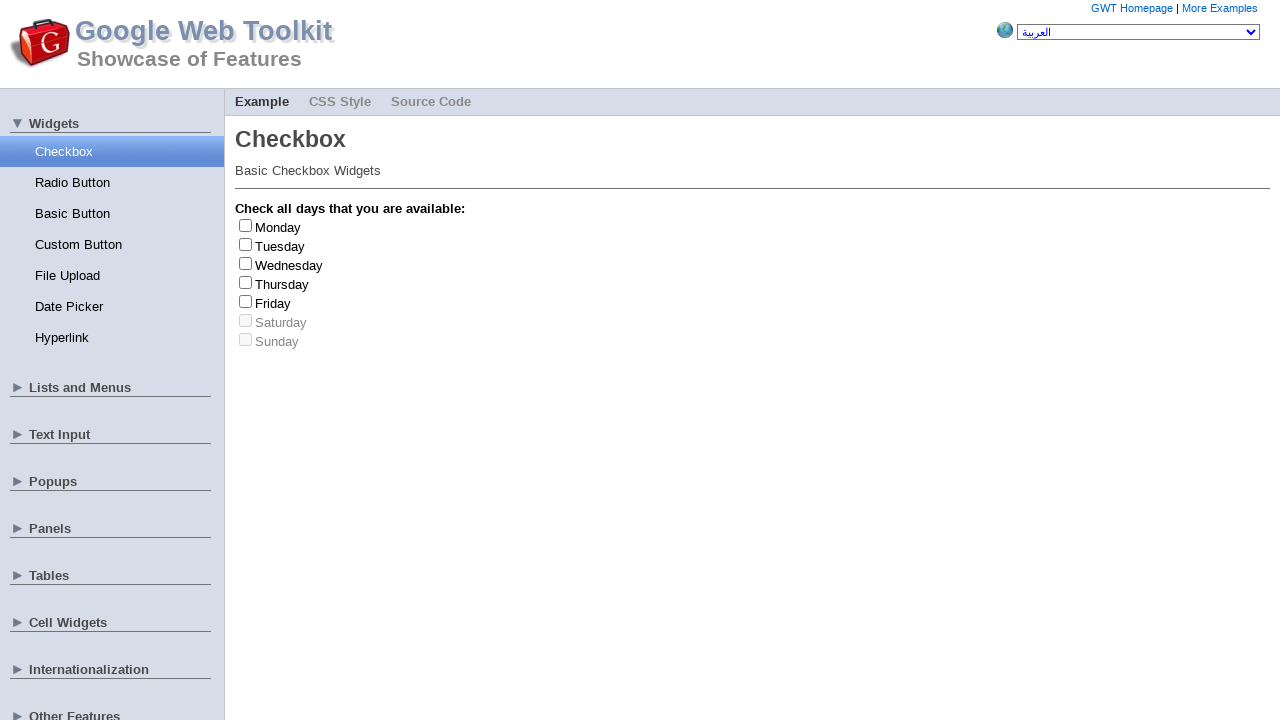

Waited 500ms after toggling checkbox on
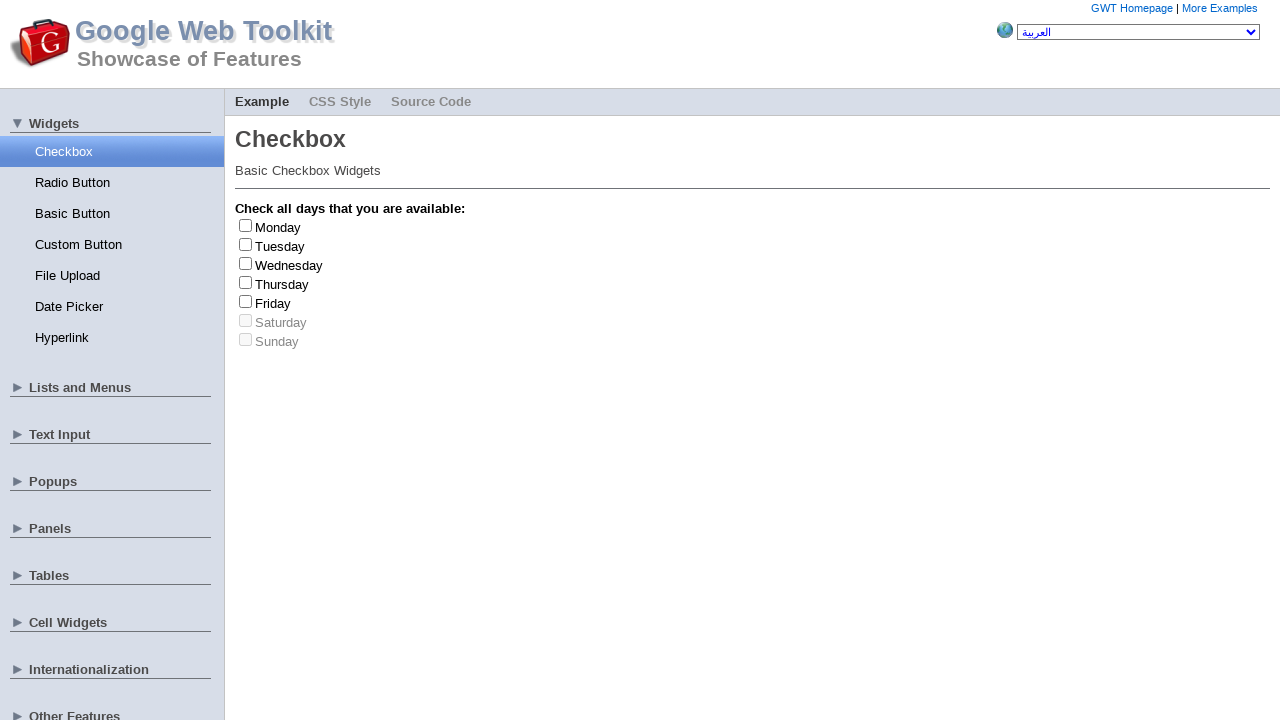

Clicked checkbox to toggle it off (iteration 3) at (246, 320) on span >> nth=5
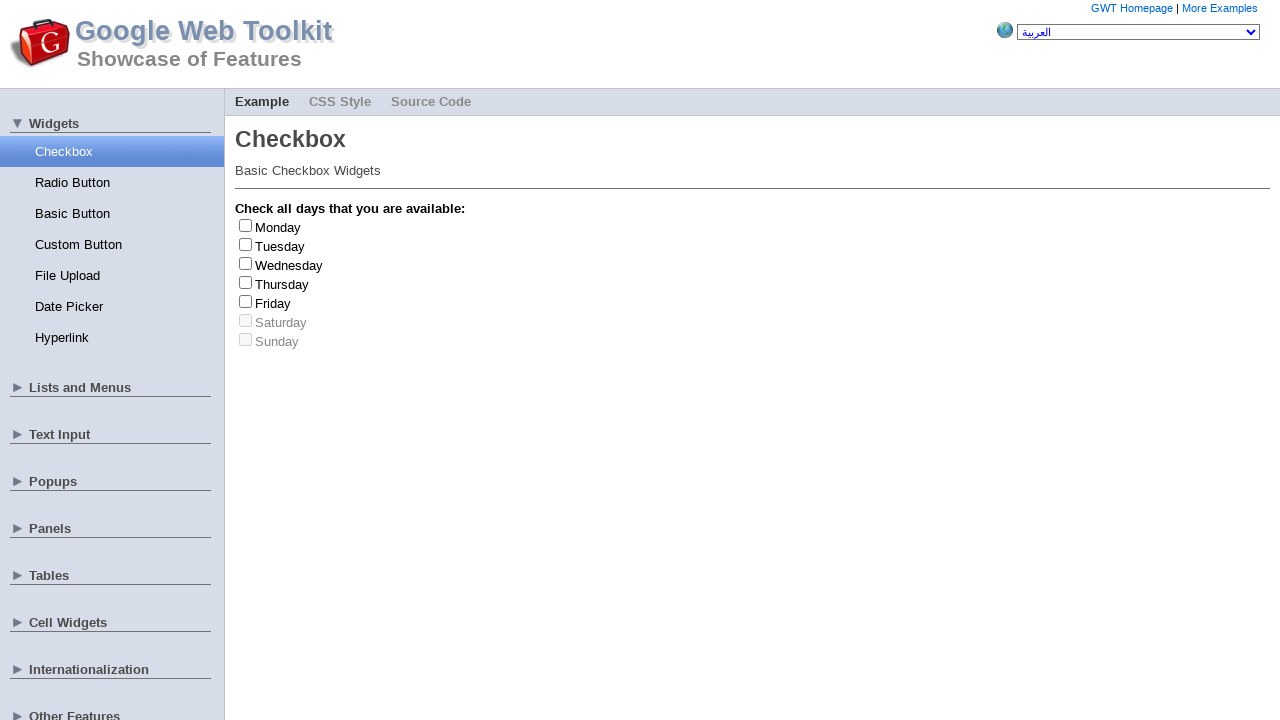

Waited 500ms after toggling checkbox off
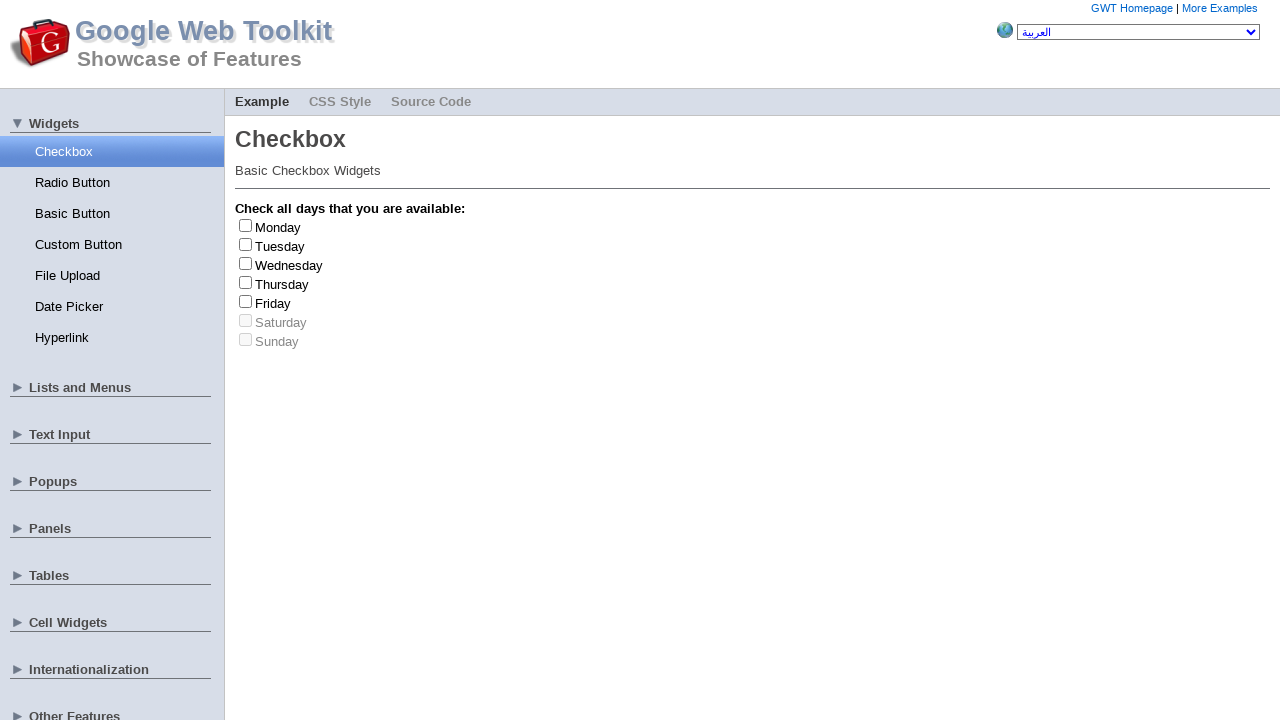

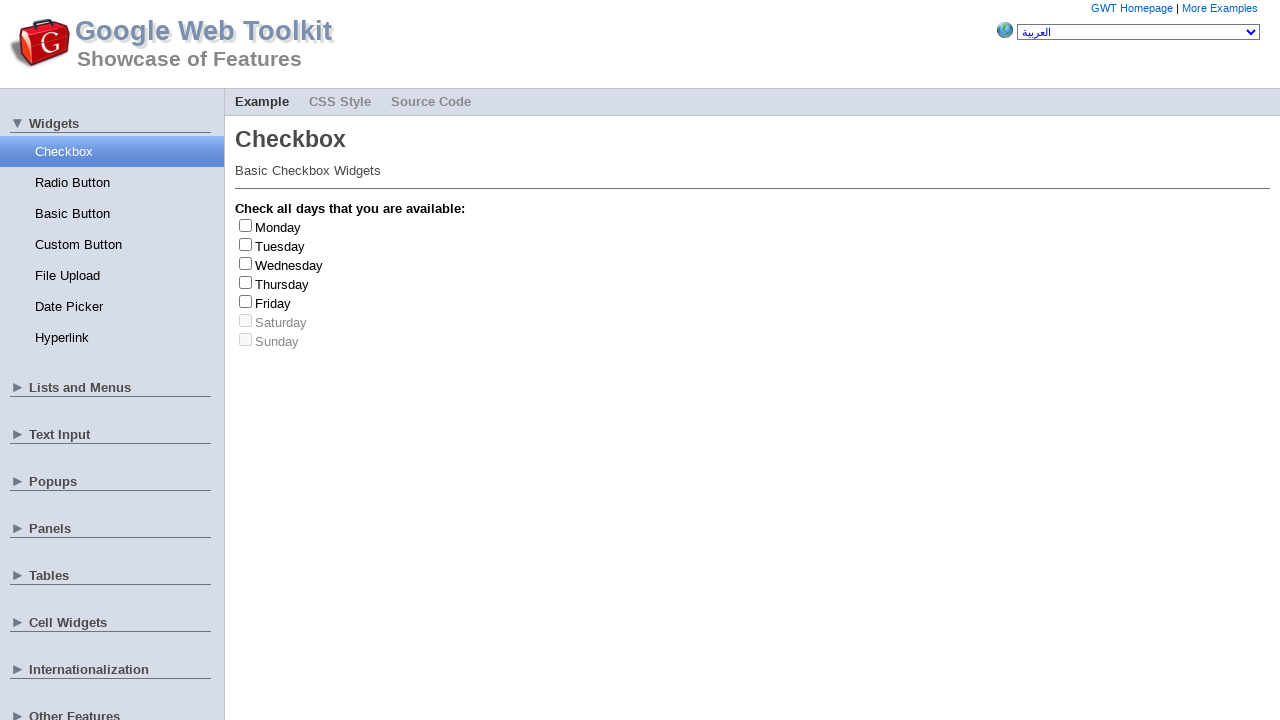